Tests a To Do app by adding 5 new items to the list and then marking all 10 items (5 pre-existing + 5 new) as completed by clicking their checkboxes.

Starting URL: https://lambdatest.github.io/sample-todo-app/

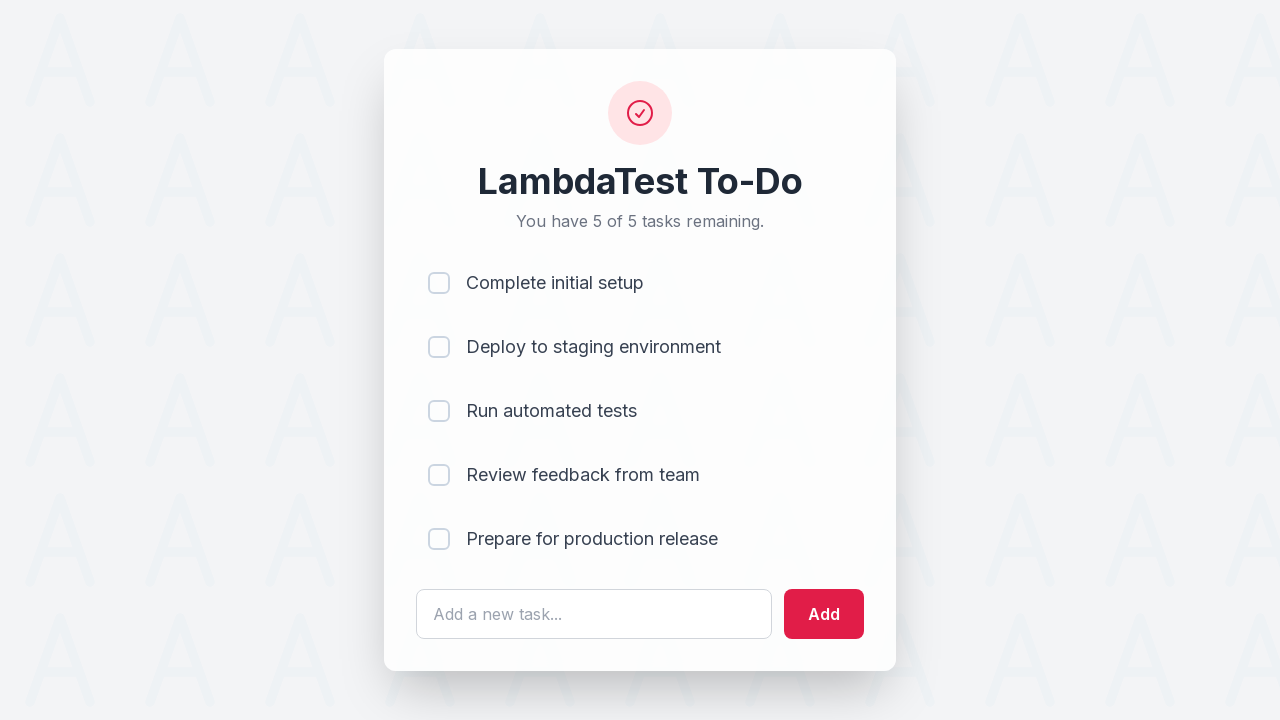

Waited for todo input field to load
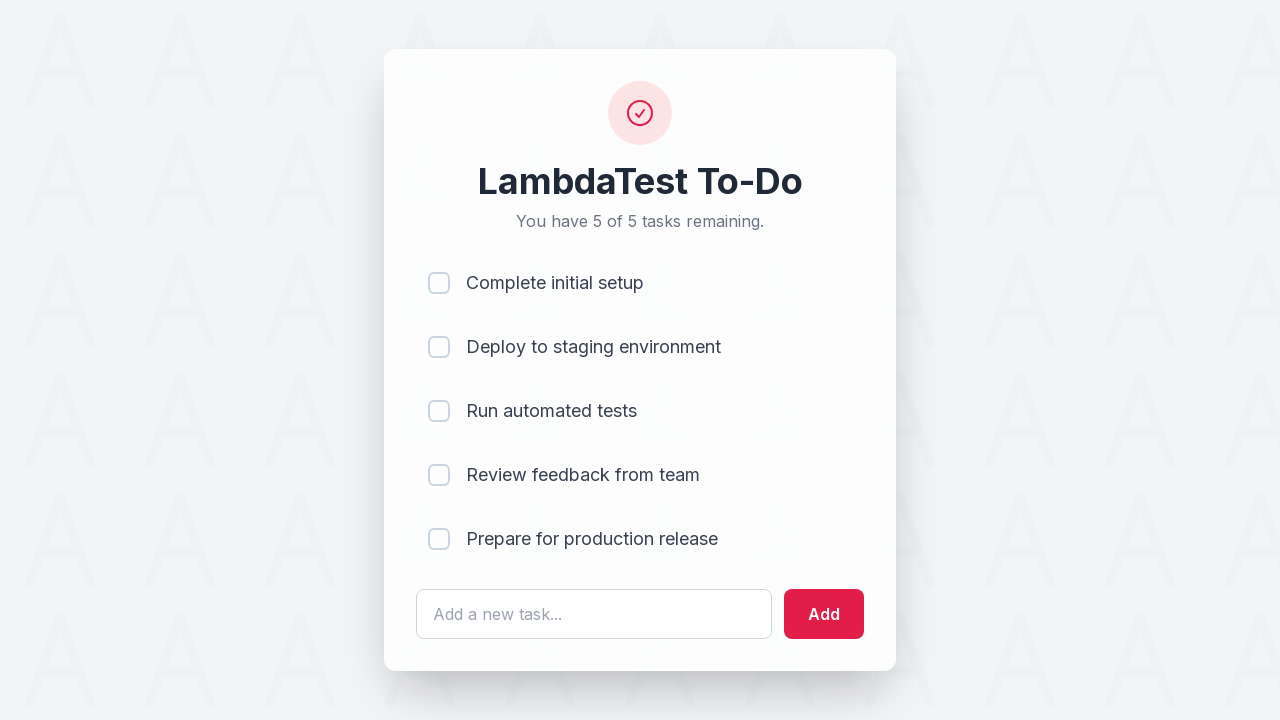

Clicked on todo input field to add item 1 at (594, 614) on #sampletodotext
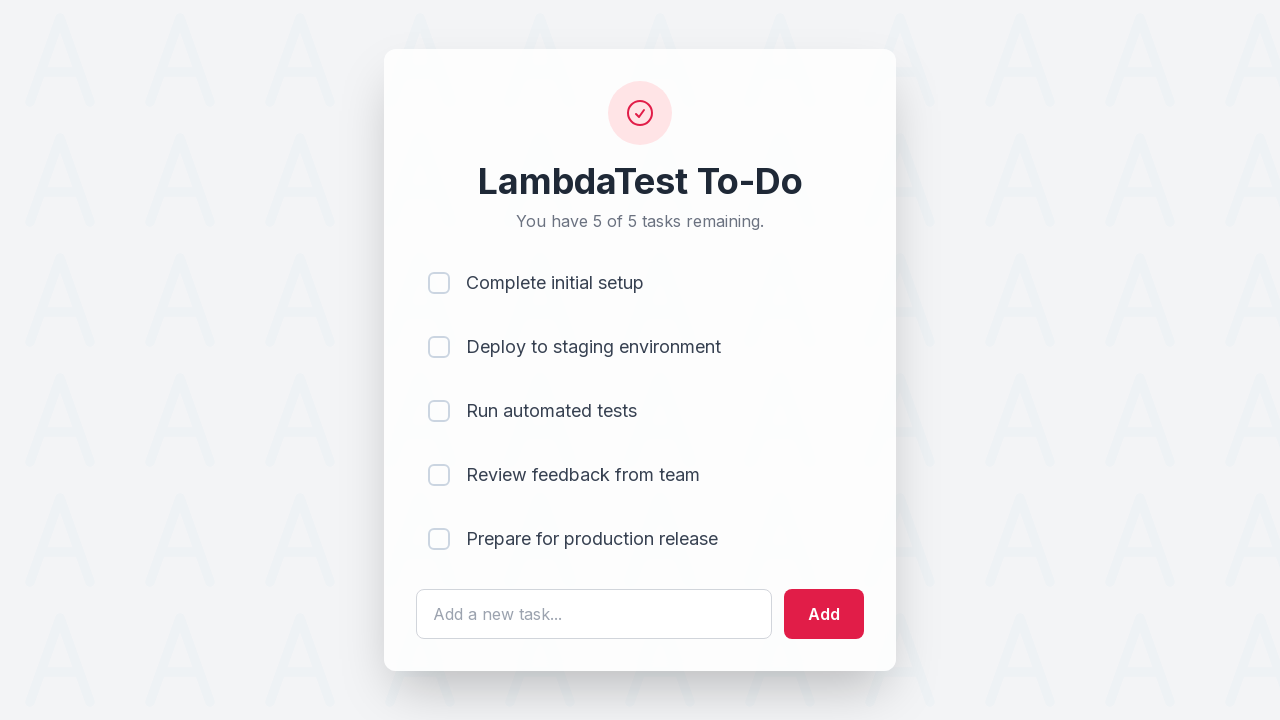

Filled input field with 'Adding a new item 1' on #sampletodotext
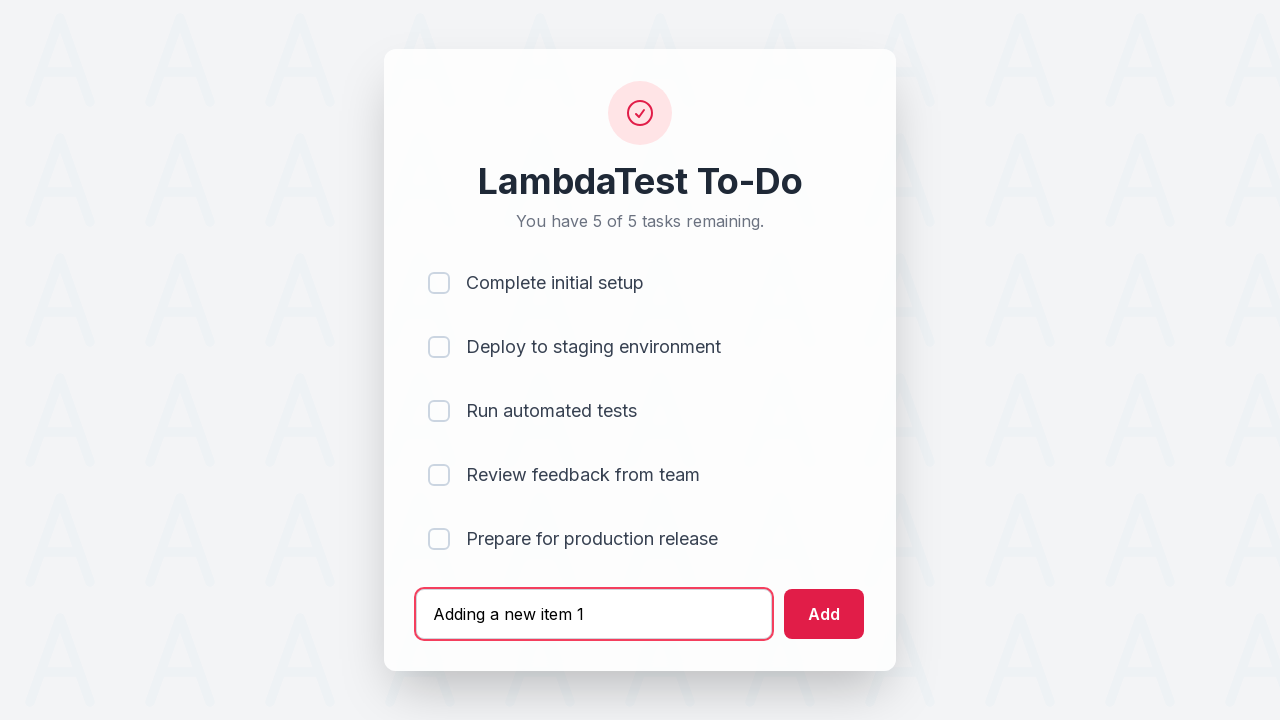

Pressed Enter to add item 1 to the list on #sampletodotext
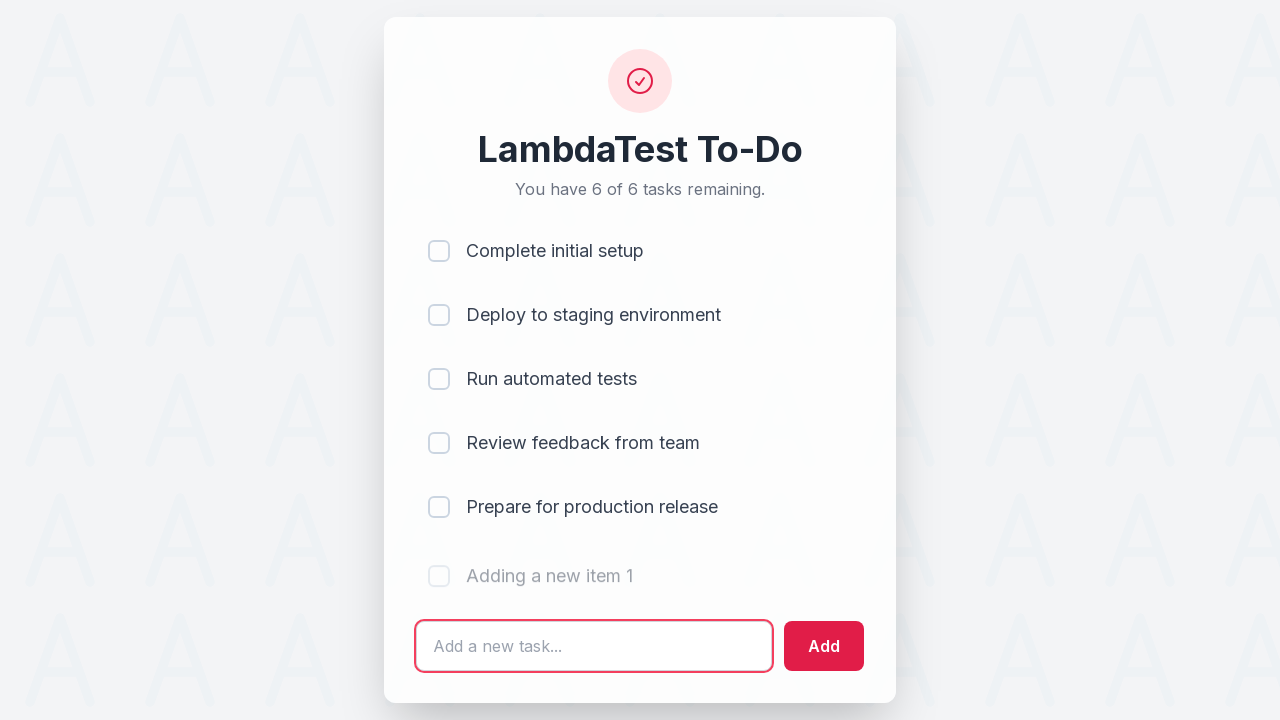

Waited 500ms for item 1 to be added
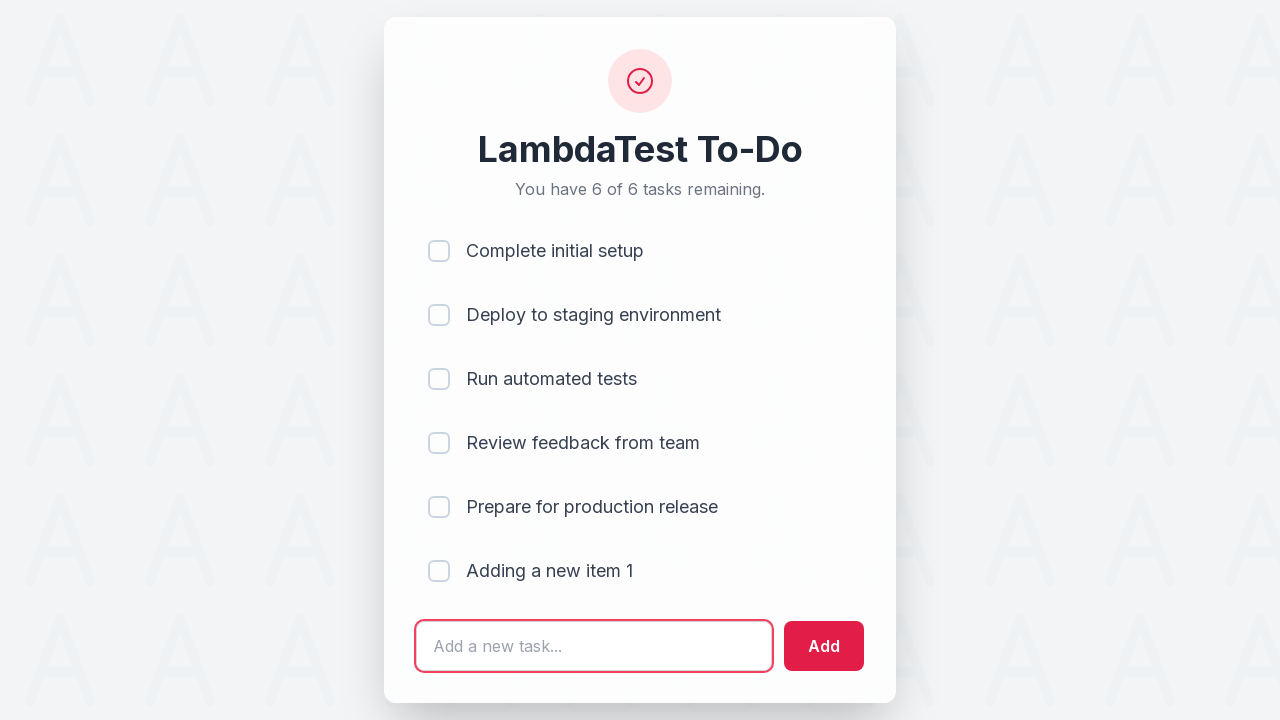

Clicked on todo input field to add item 2 at (594, 646) on #sampletodotext
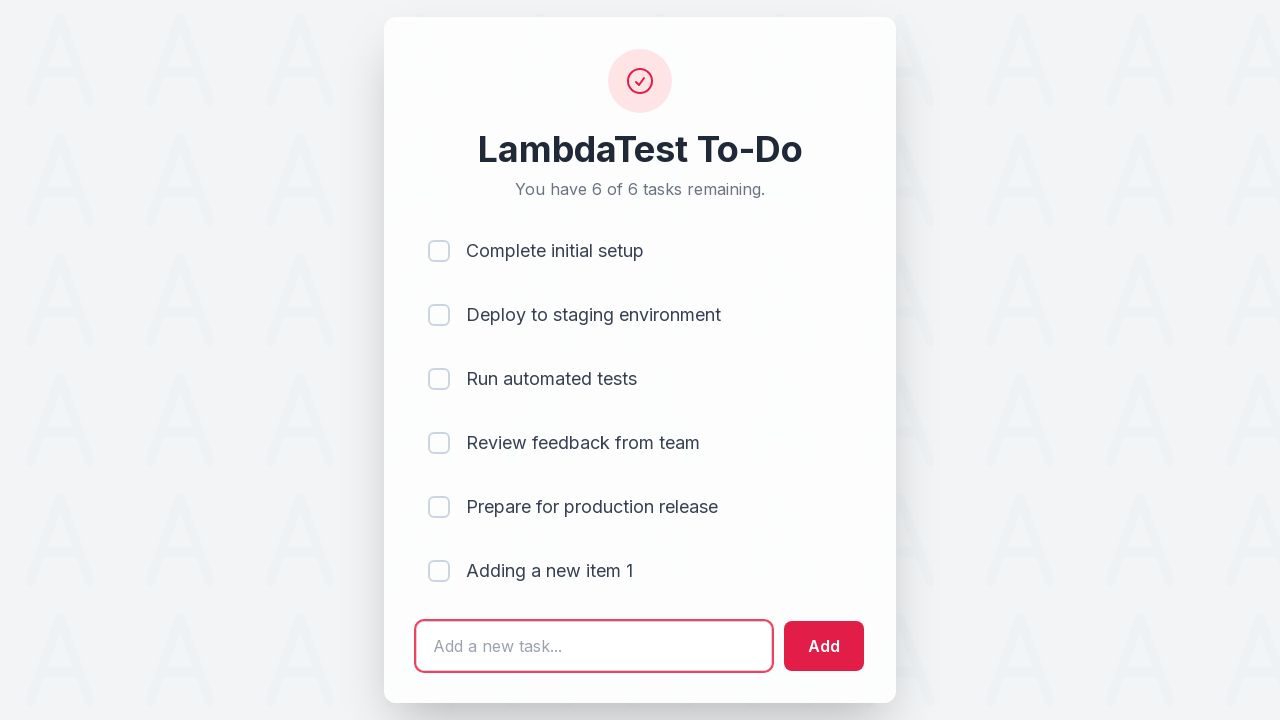

Filled input field with 'Adding a new item 2' on #sampletodotext
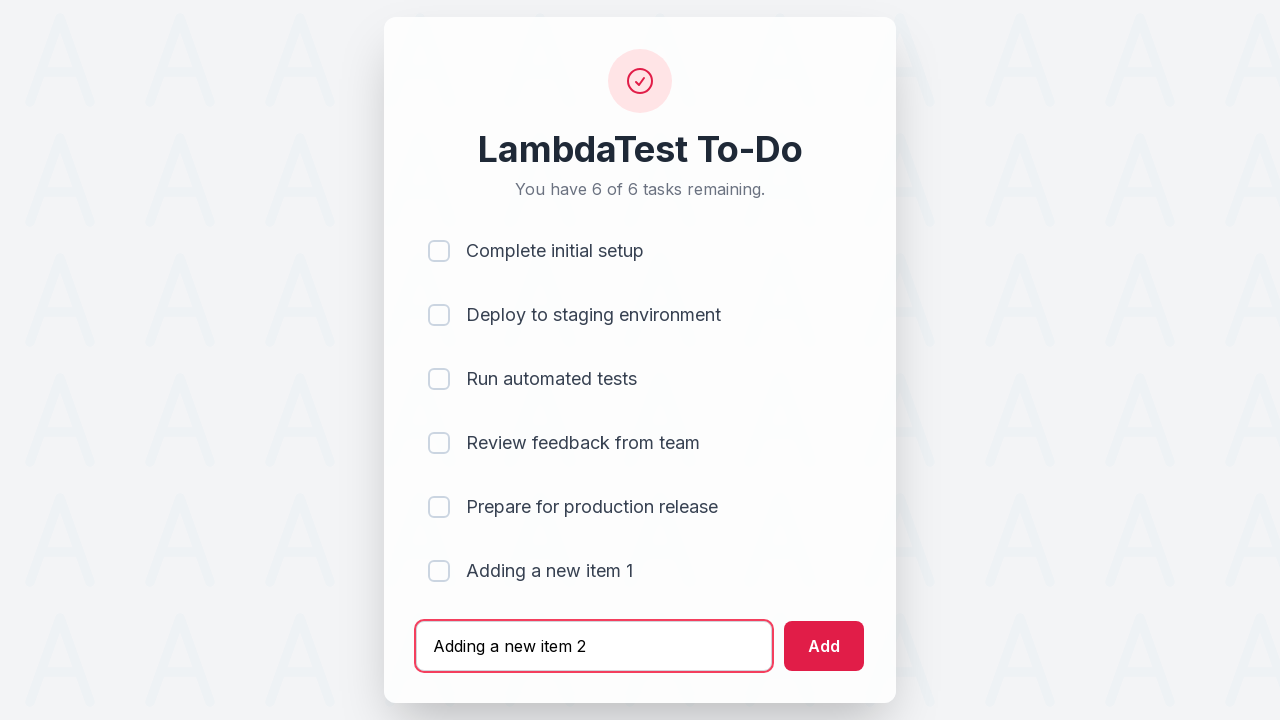

Pressed Enter to add item 2 to the list on #sampletodotext
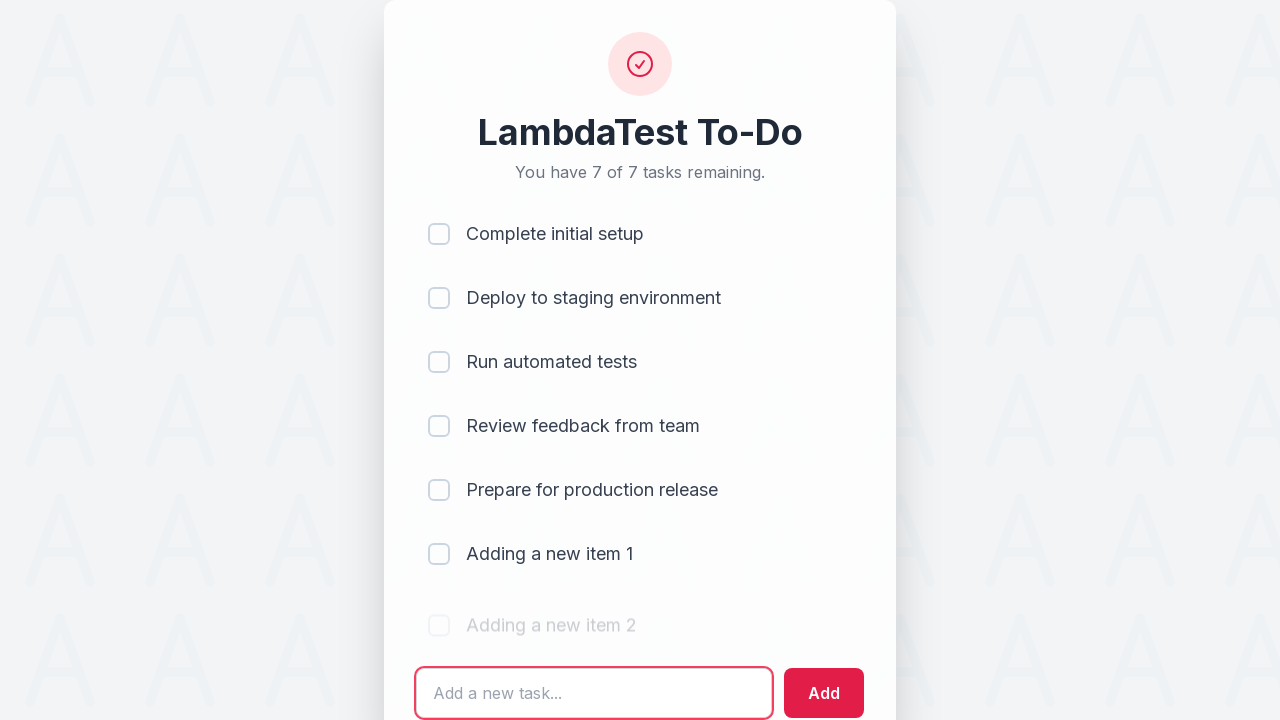

Waited 500ms for item 2 to be added
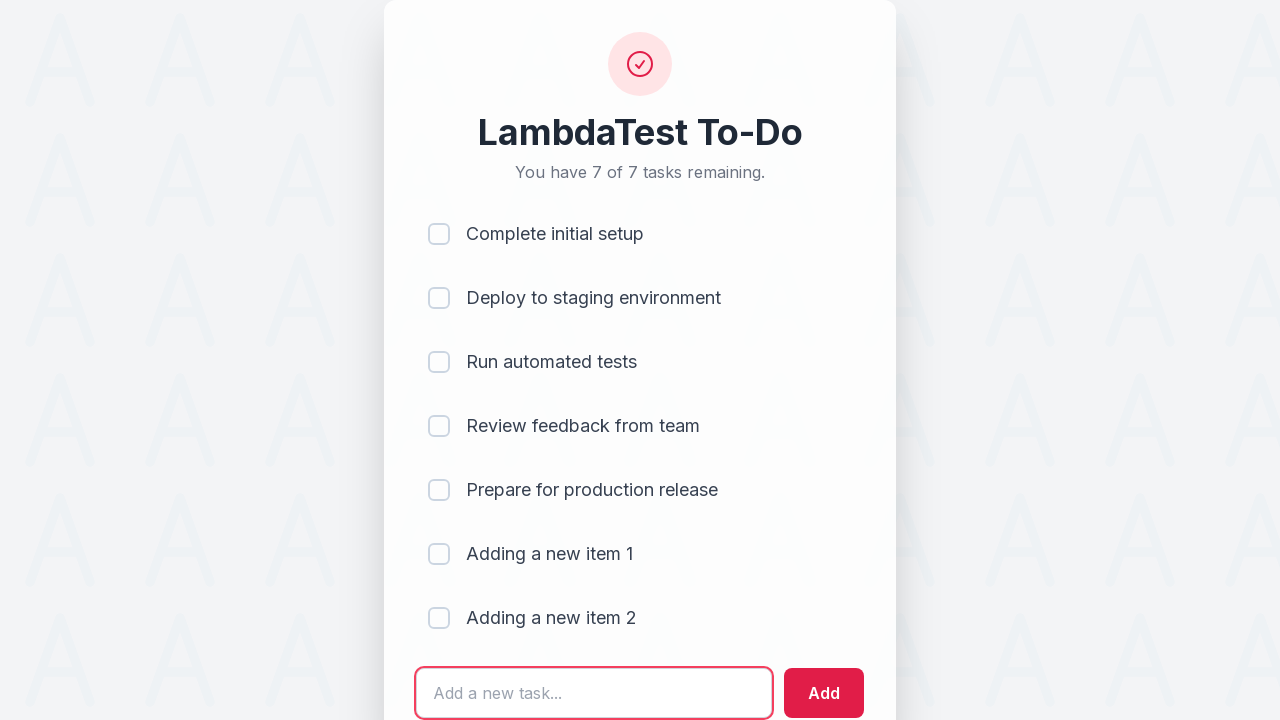

Clicked on todo input field to add item 3 at (594, 693) on #sampletodotext
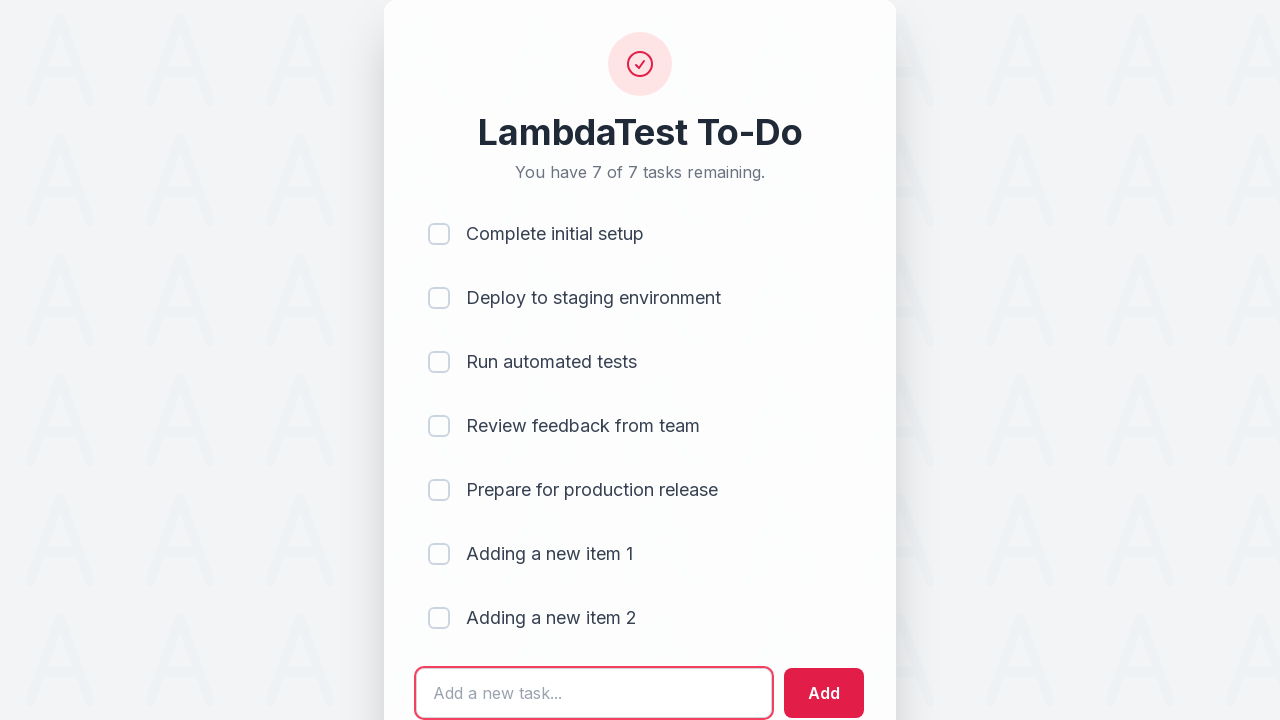

Filled input field with 'Adding a new item 3' on #sampletodotext
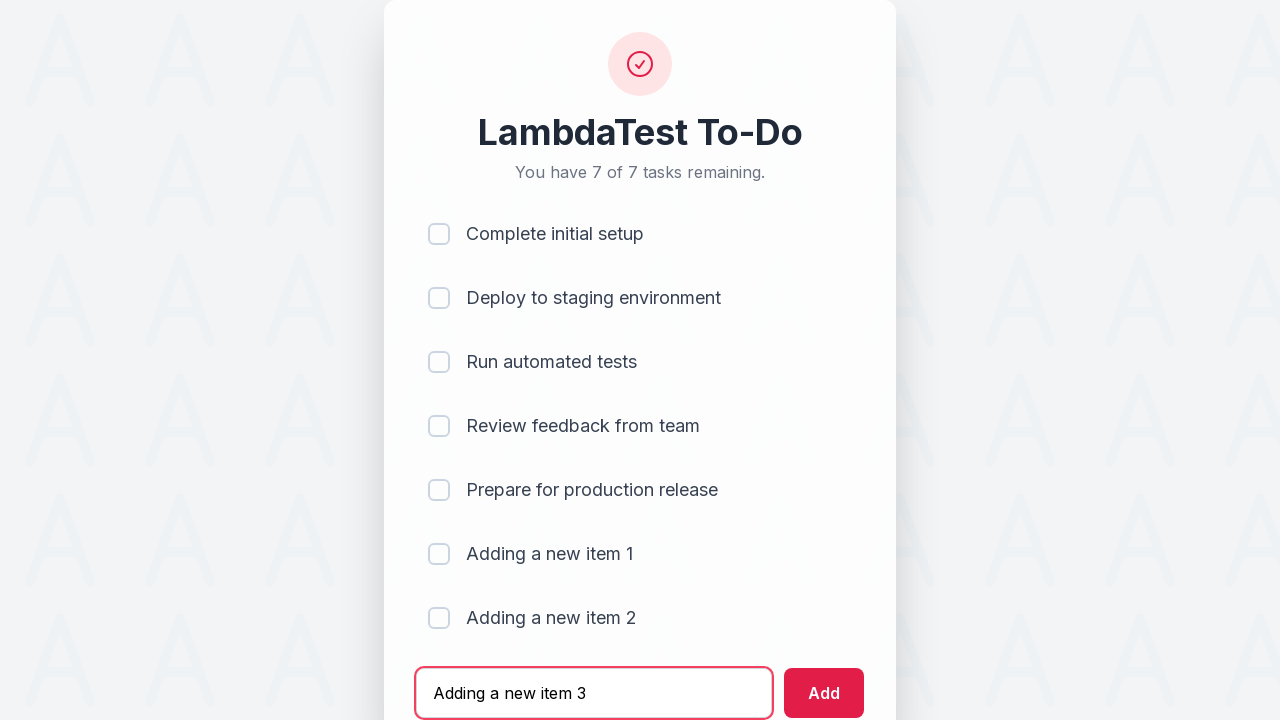

Pressed Enter to add item 3 to the list on #sampletodotext
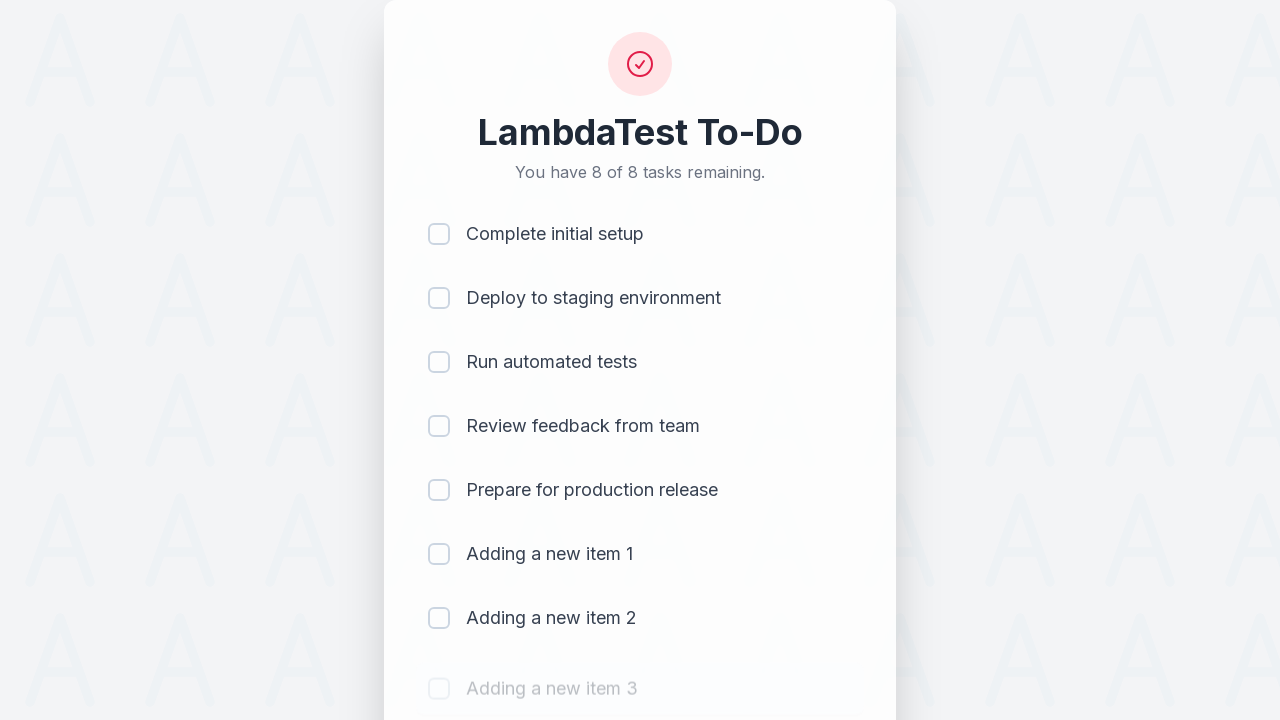

Waited 500ms for item 3 to be added
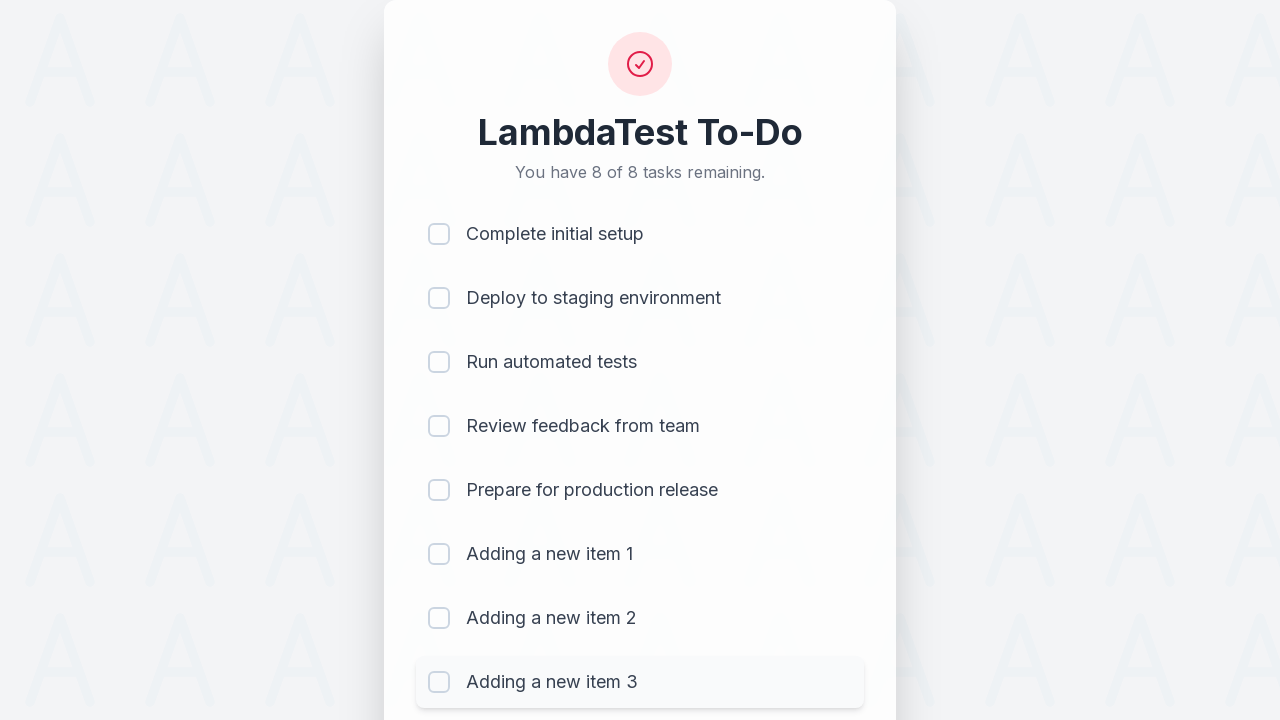

Clicked on todo input field to add item 4 at (594, 663) on #sampletodotext
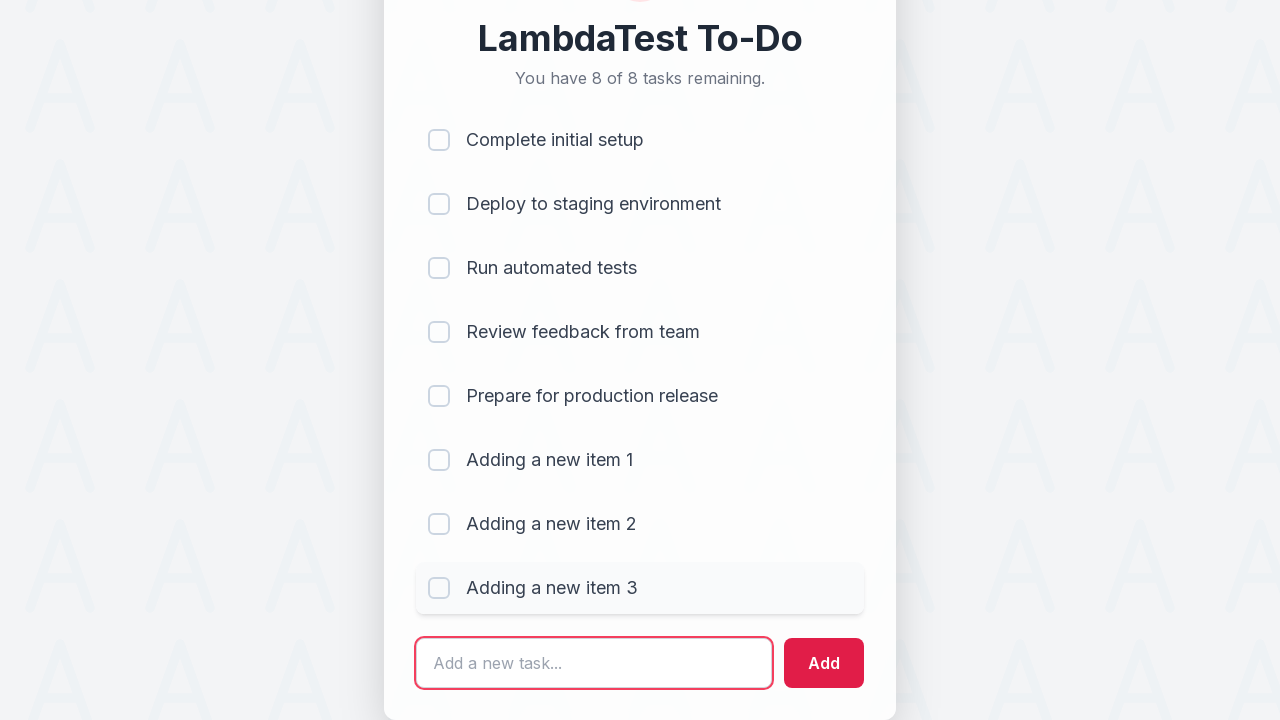

Filled input field with 'Adding a new item 4' on #sampletodotext
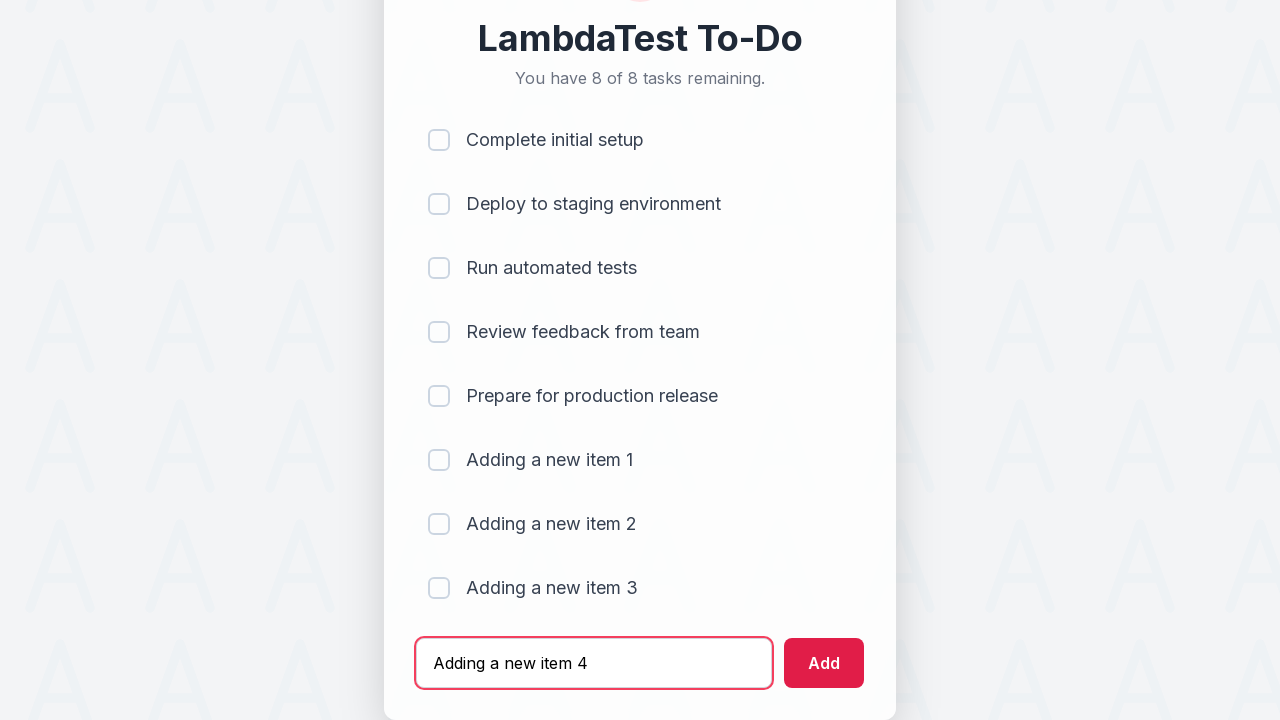

Pressed Enter to add item 4 to the list on #sampletodotext
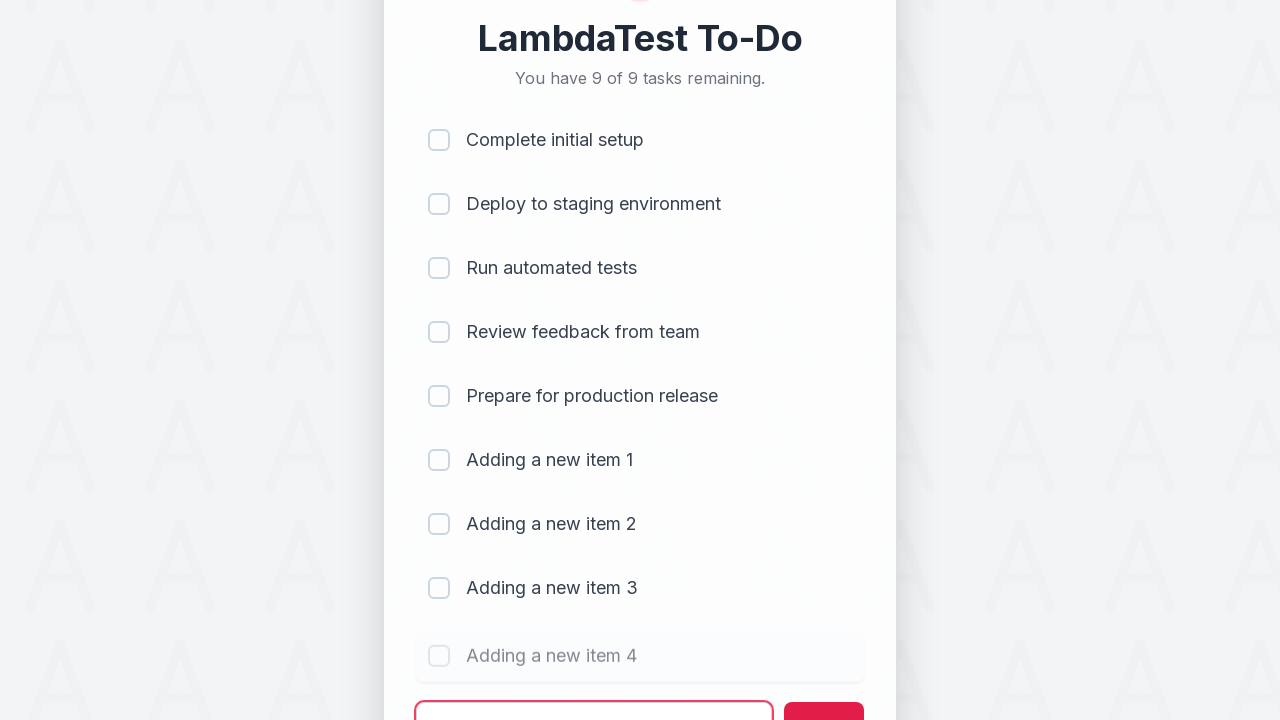

Waited 500ms for item 4 to be added
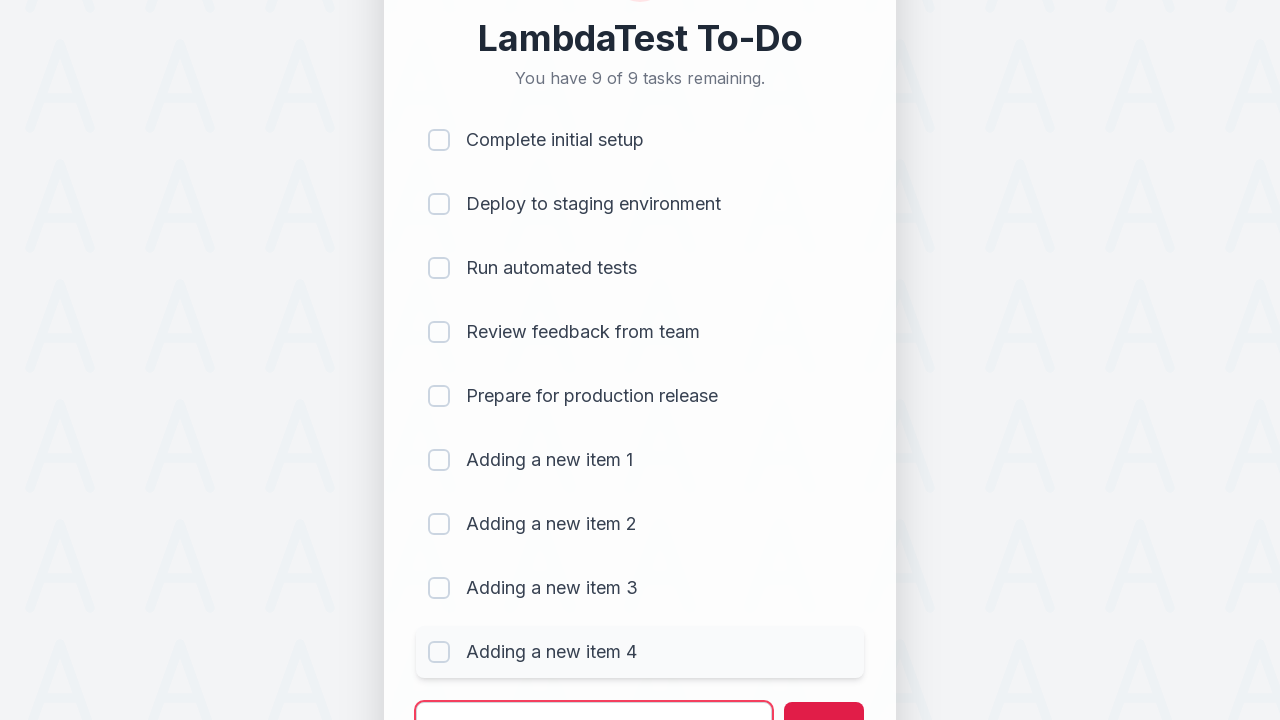

Clicked on todo input field to add item 5 at (594, 695) on #sampletodotext
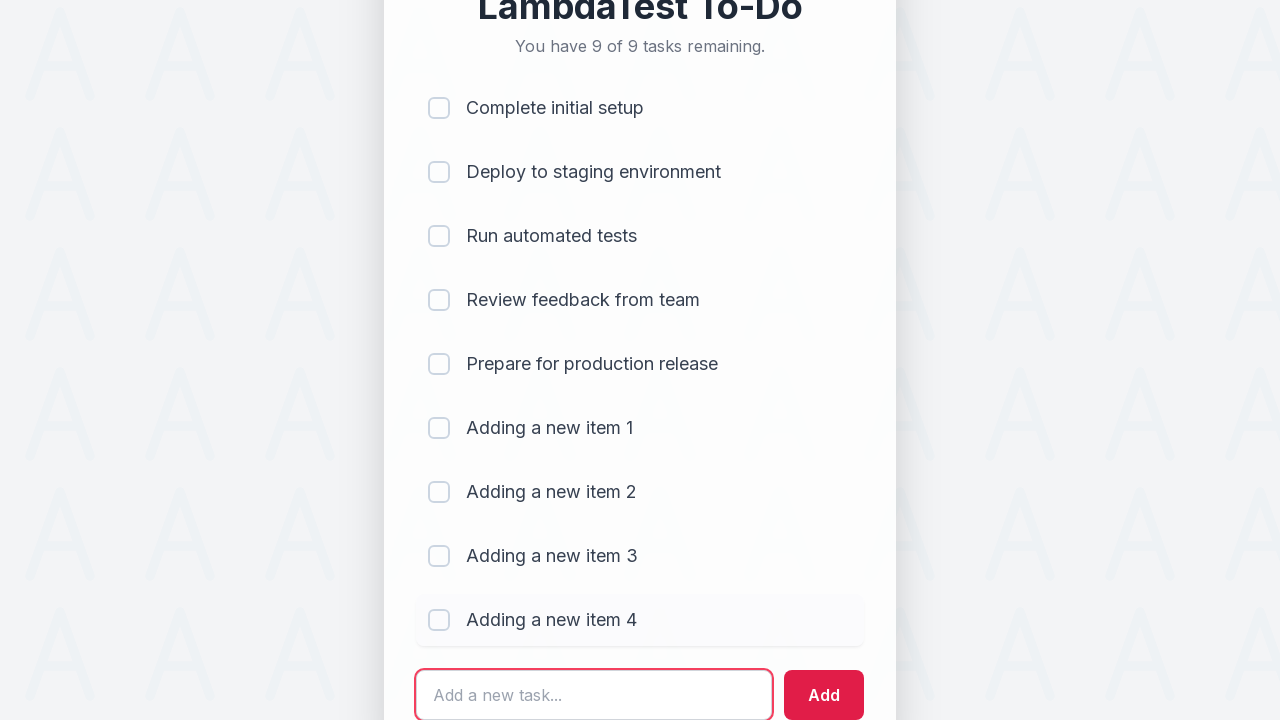

Filled input field with 'Adding a new item 5' on #sampletodotext
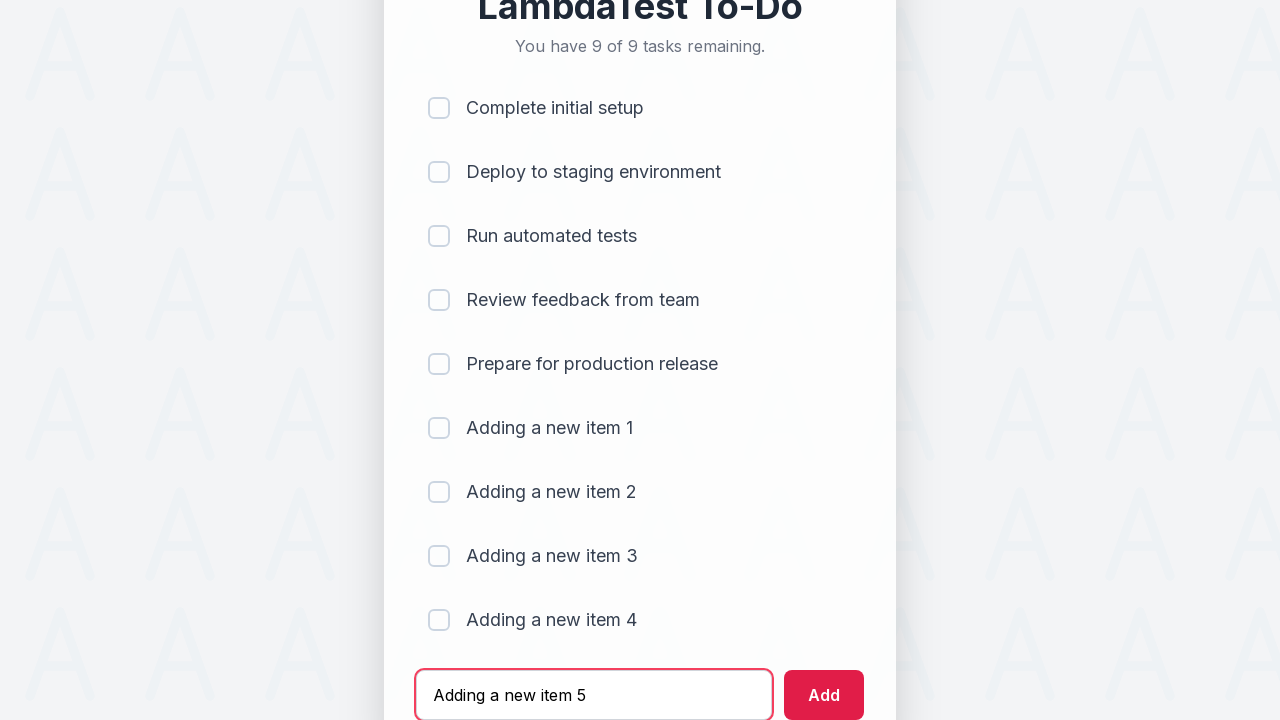

Pressed Enter to add item 5 to the list on #sampletodotext
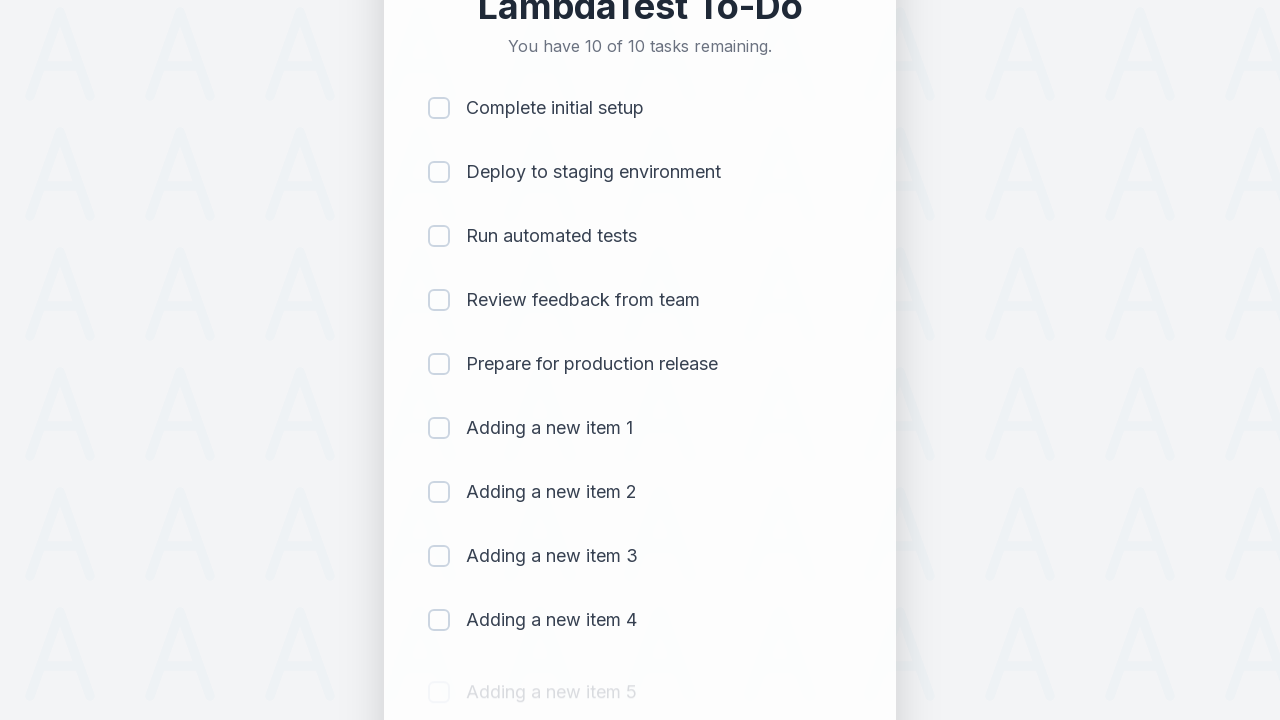

Waited 500ms for item 5 to be added
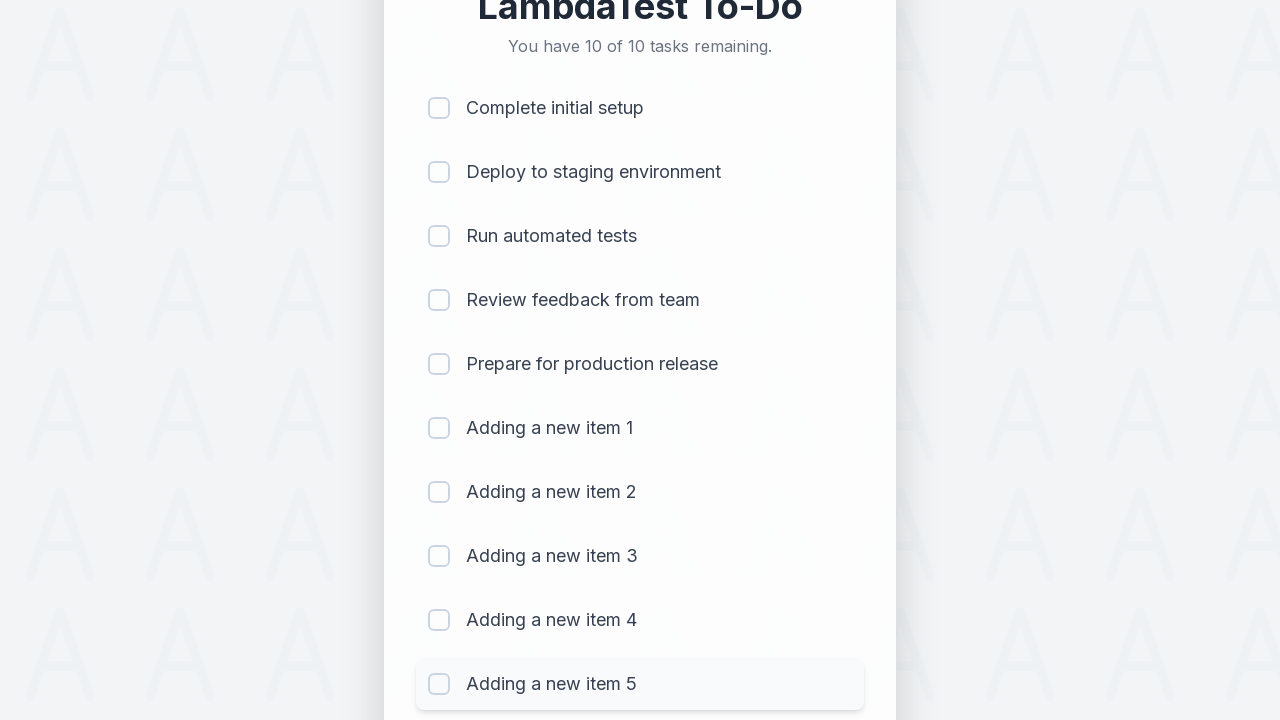

Clicked checkbox for item 1 to mark as completed at (439, 108) on (//input[@type='checkbox'])[1]
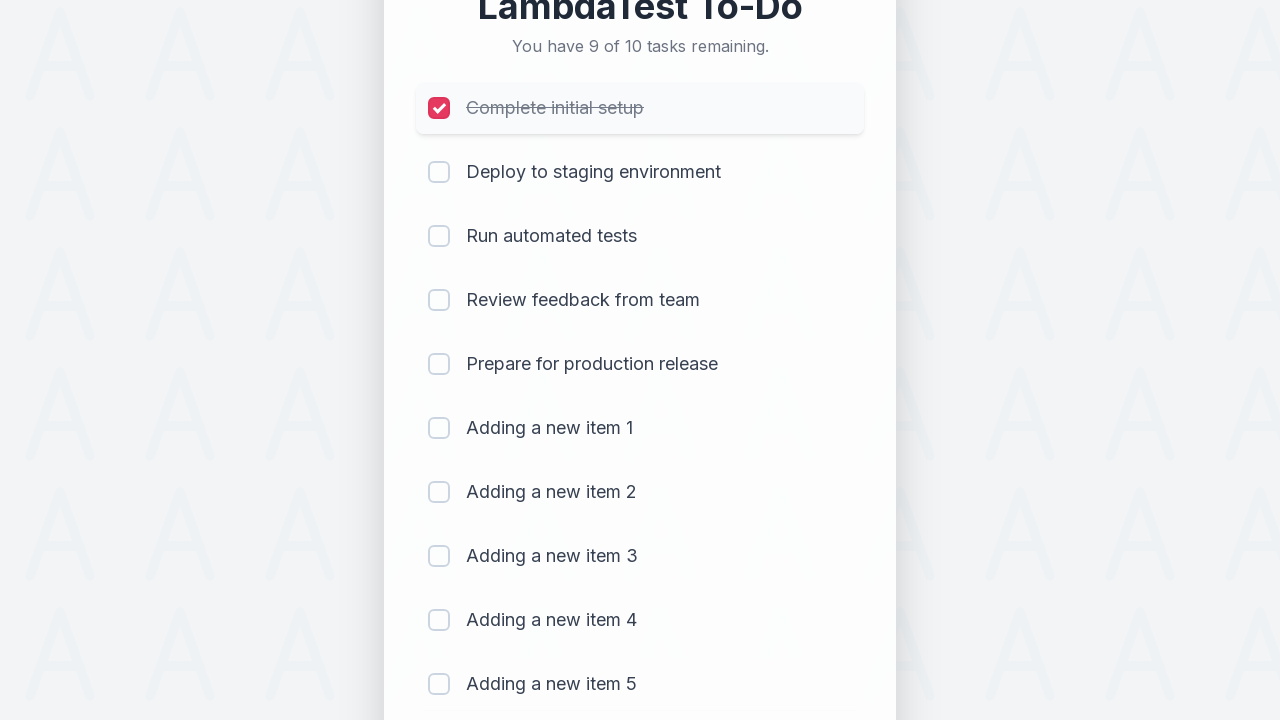

Waited 300ms after marking item 1 as completed
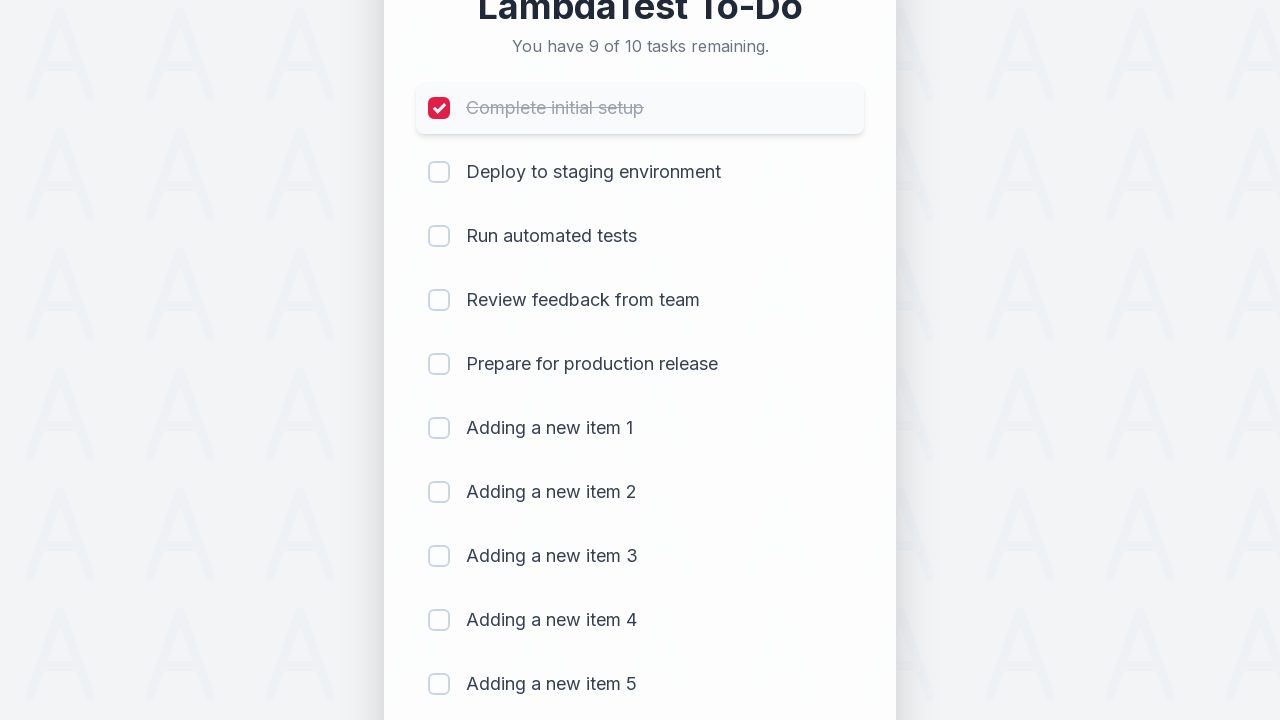

Clicked checkbox for item 2 to mark as completed at (439, 172) on (//input[@type='checkbox'])[2]
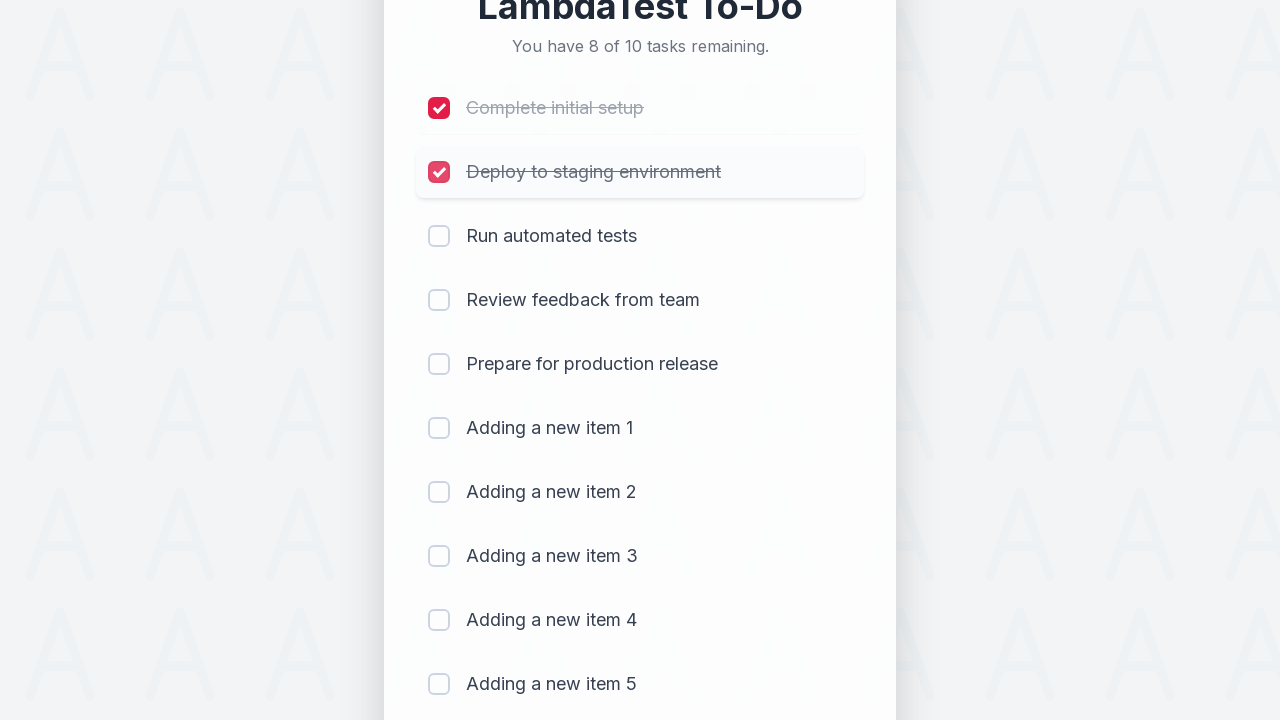

Waited 300ms after marking item 2 as completed
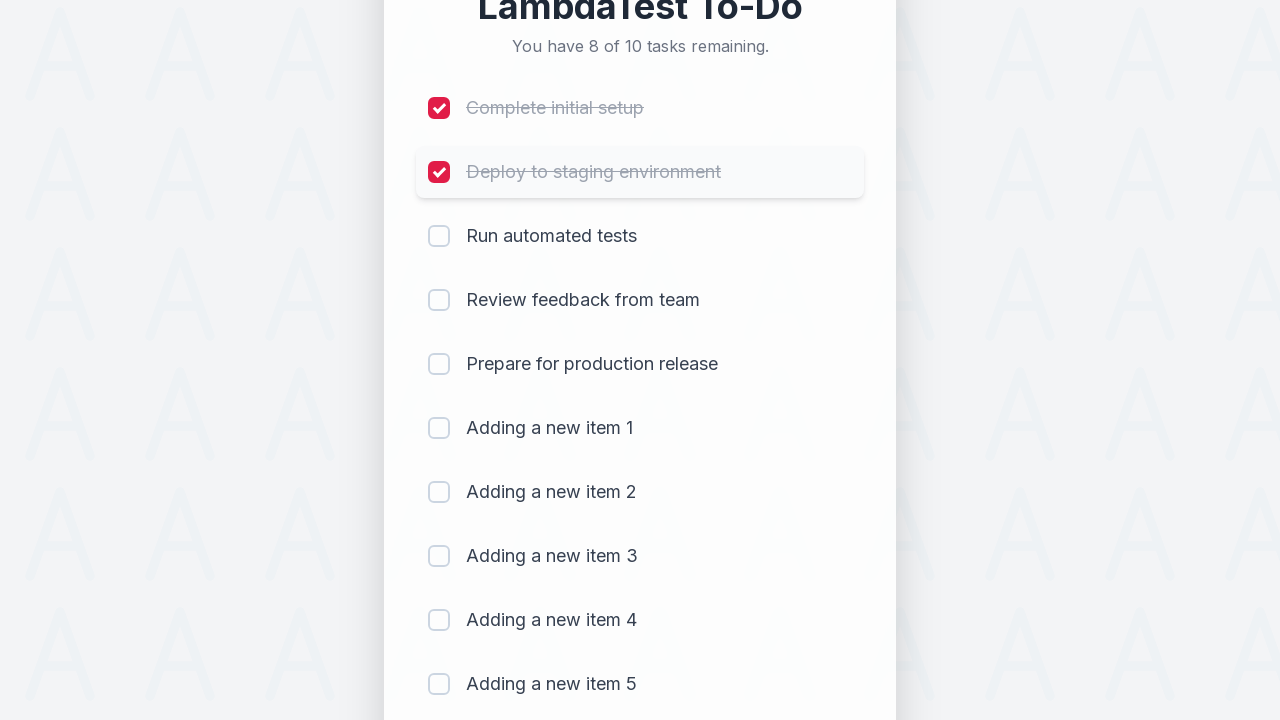

Clicked checkbox for item 3 to mark as completed at (439, 236) on (//input[@type='checkbox'])[3]
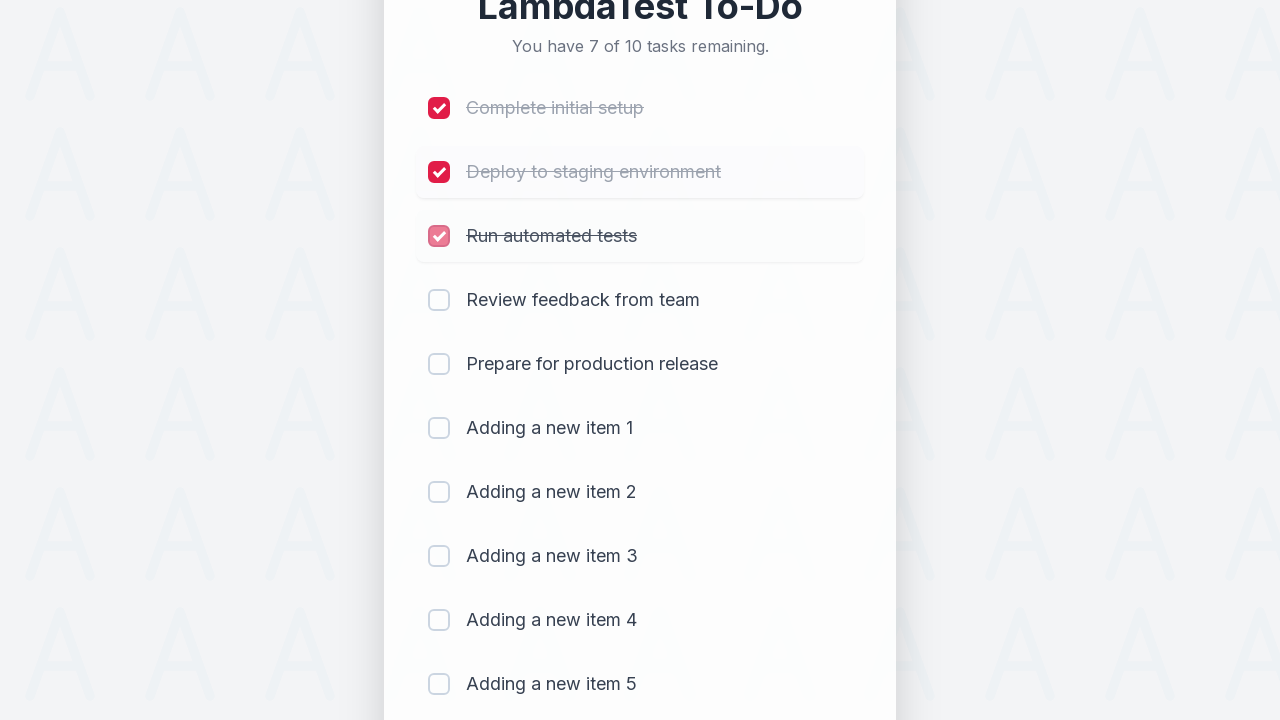

Waited 300ms after marking item 3 as completed
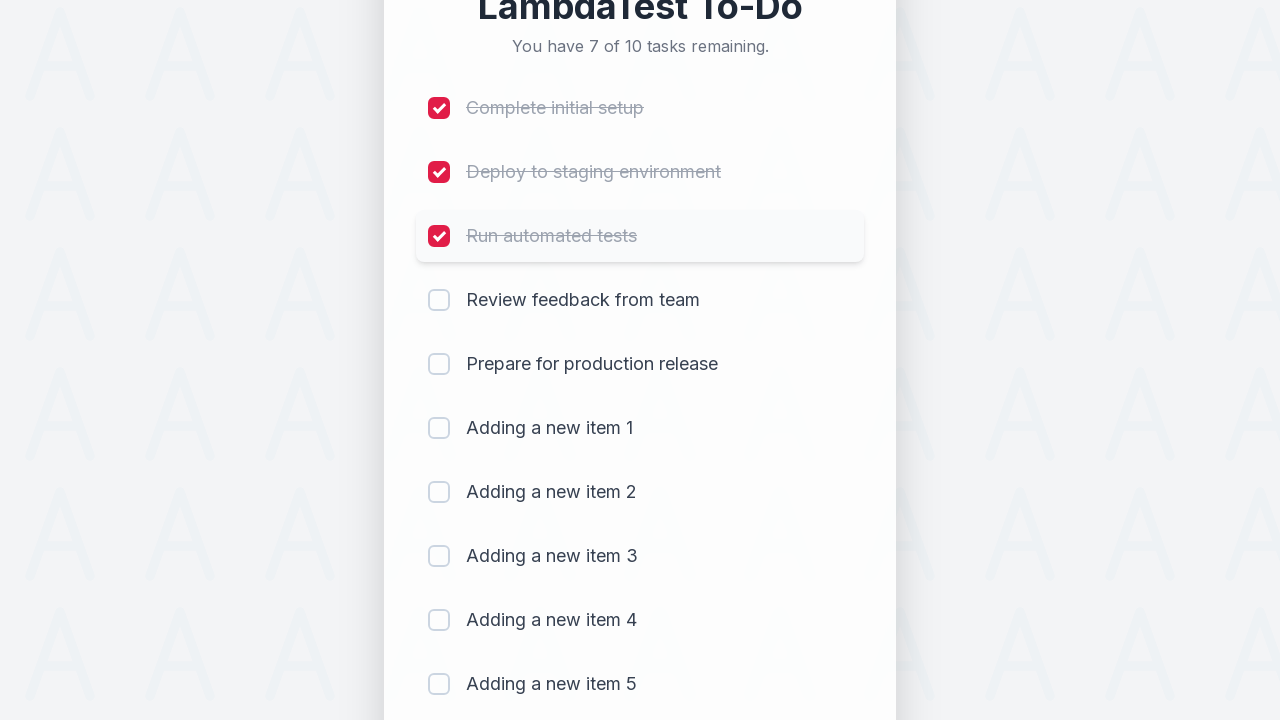

Clicked checkbox for item 4 to mark as completed at (439, 300) on (//input[@type='checkbox'])[4]
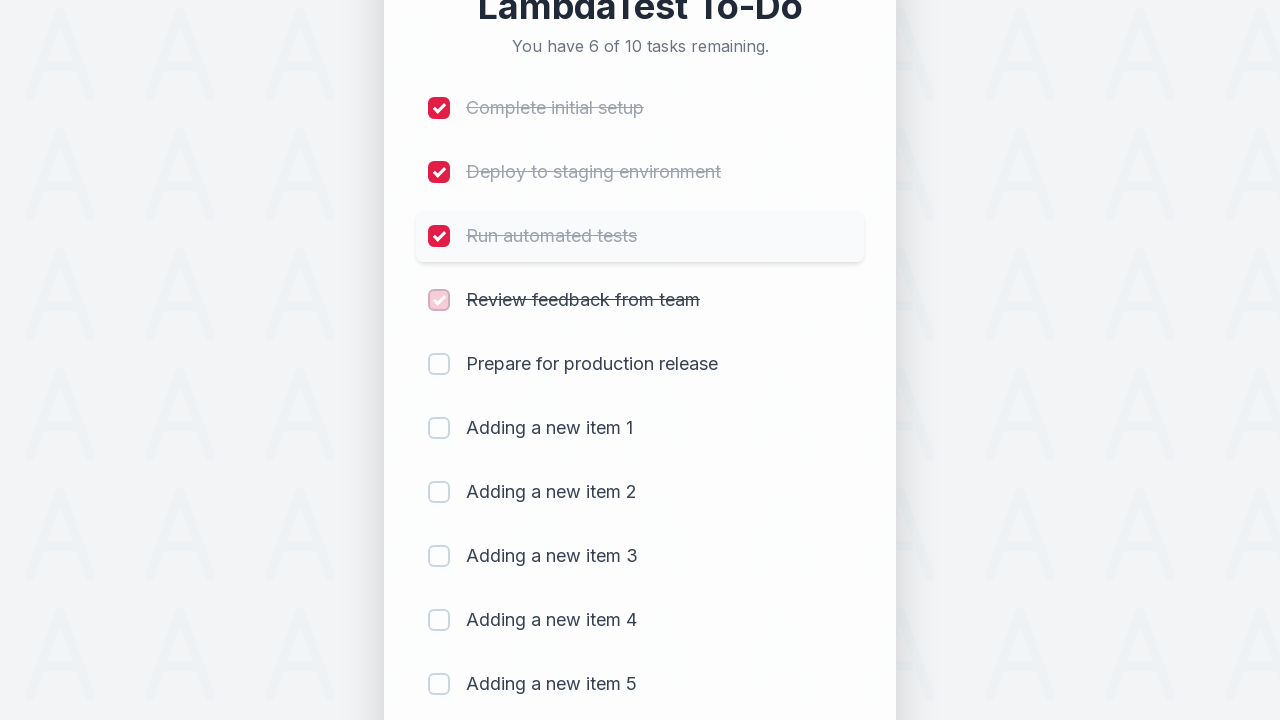

Waited 300ms after marking item 4 as completed
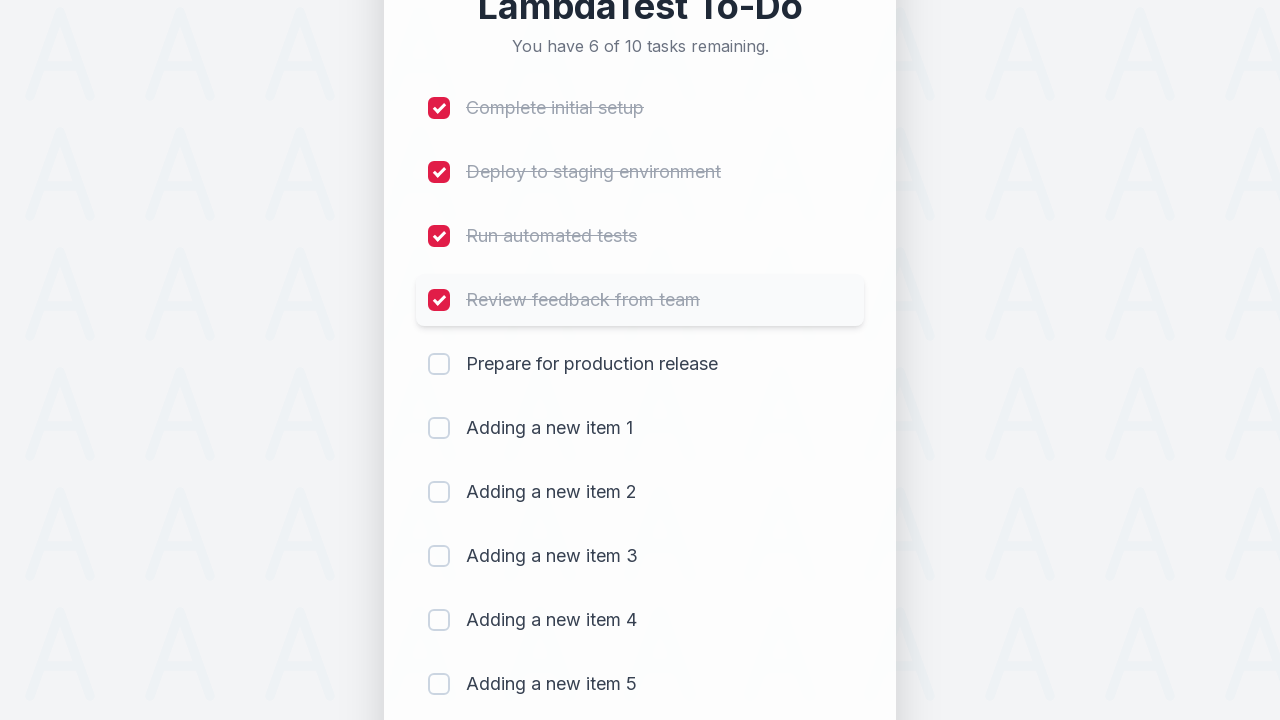

Clicked checkbox for item 5 to mark as completed at (439, 364) on (//input[@type='checkbox'])[5]
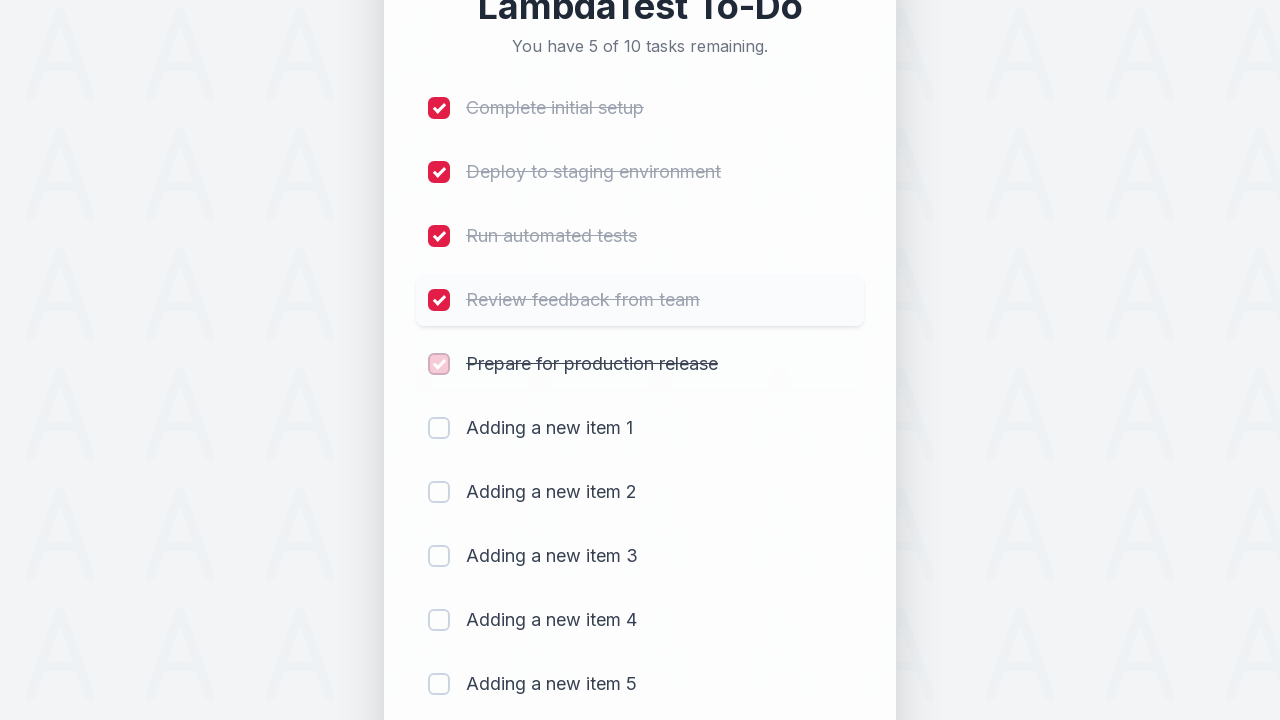

Waited 300ms after marking item 5 as completed
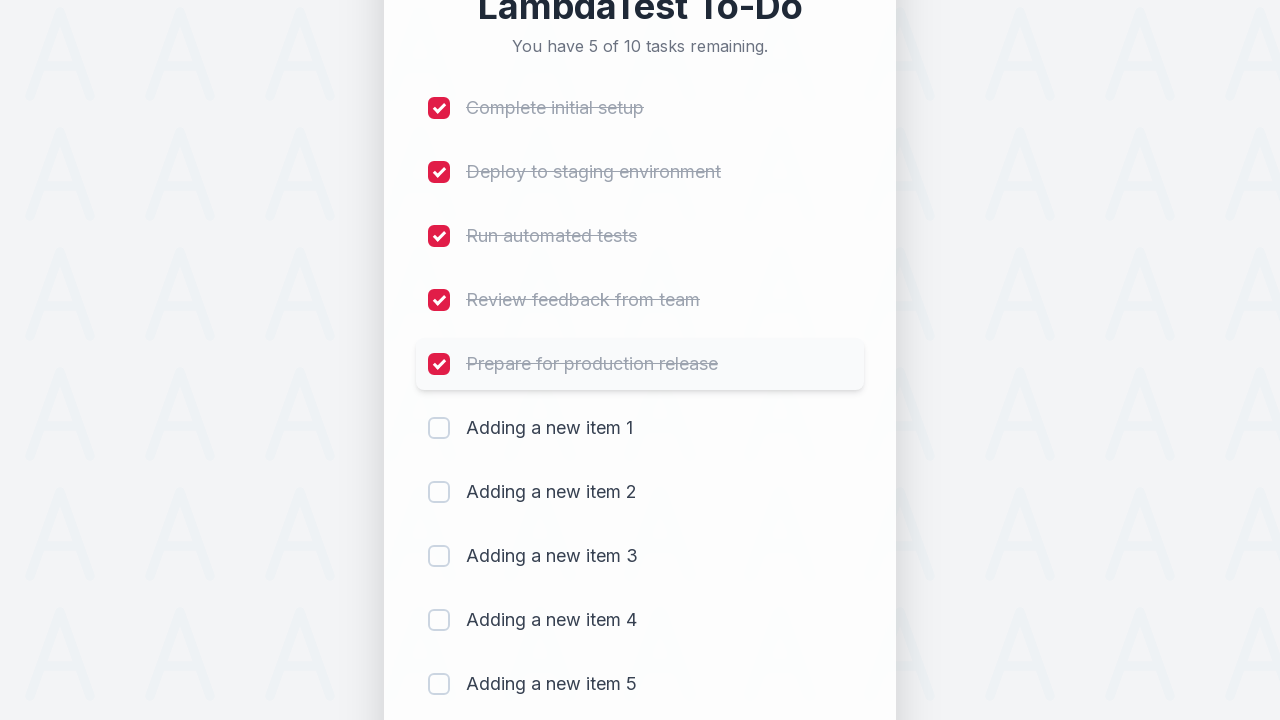

Clicked checkbox for item 6 to mark as completed at (439, 428) on (//input[@type='checkbox'])[6]
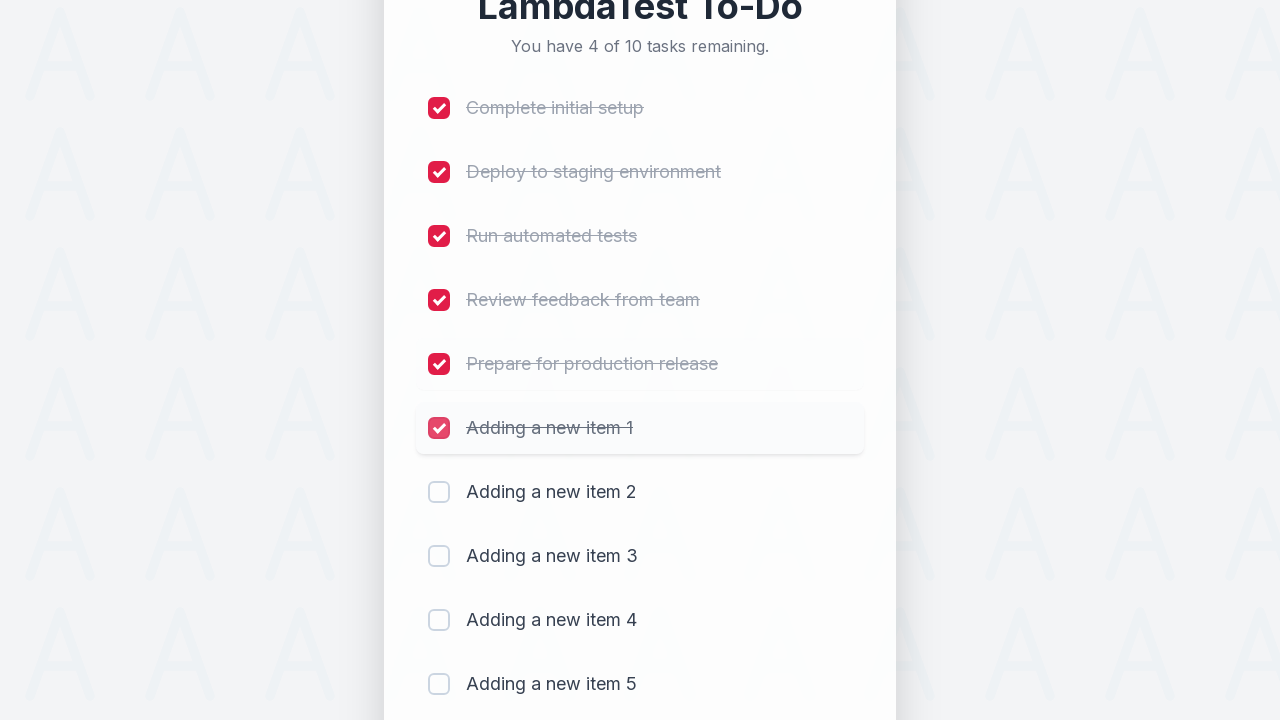

Waited 300ms after marking item 6 as completed
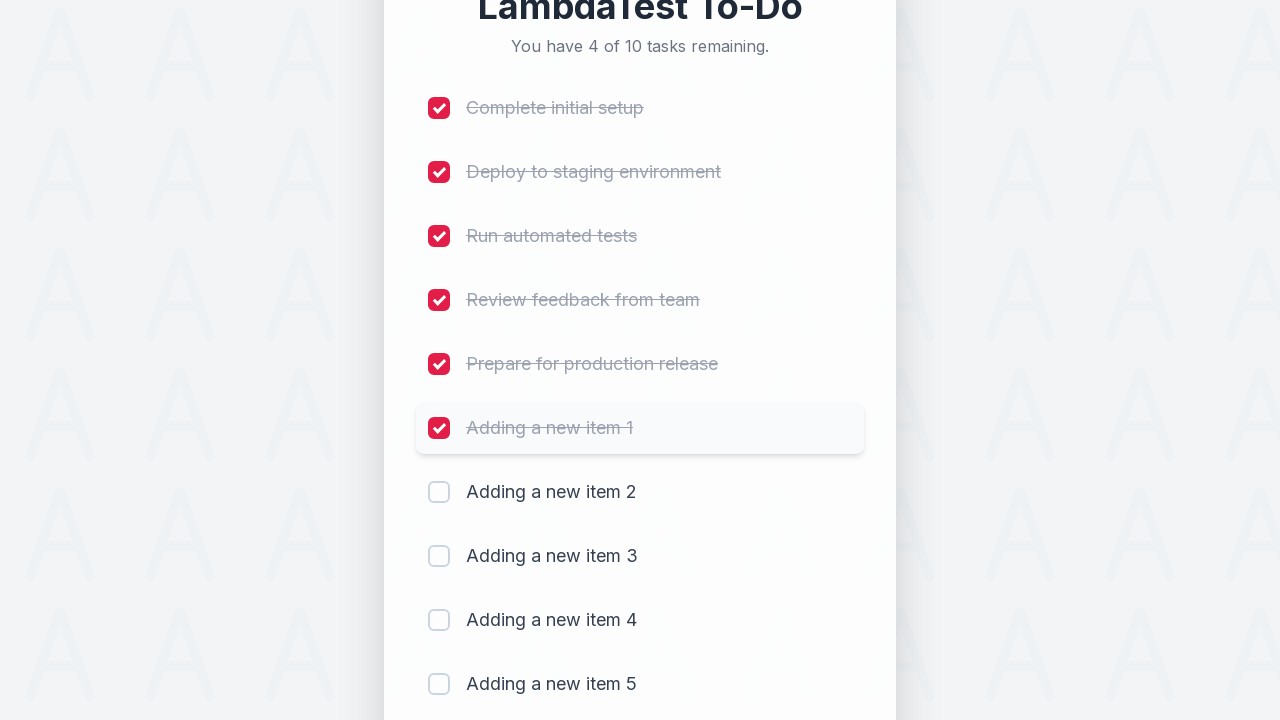

Clicked checkbox for item 7 to mark as completed at (439, 492) on (//input[@type='checkbox'])[7]
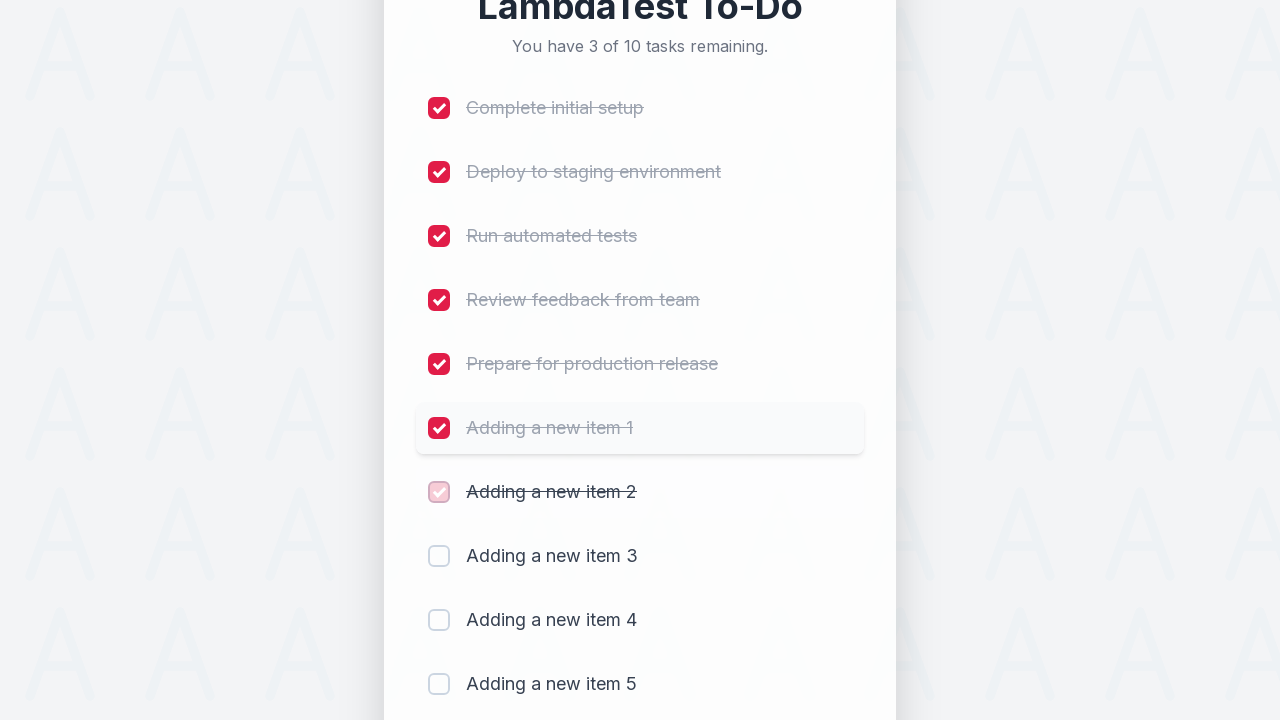

Waited 300ms after marking item 7 as completed
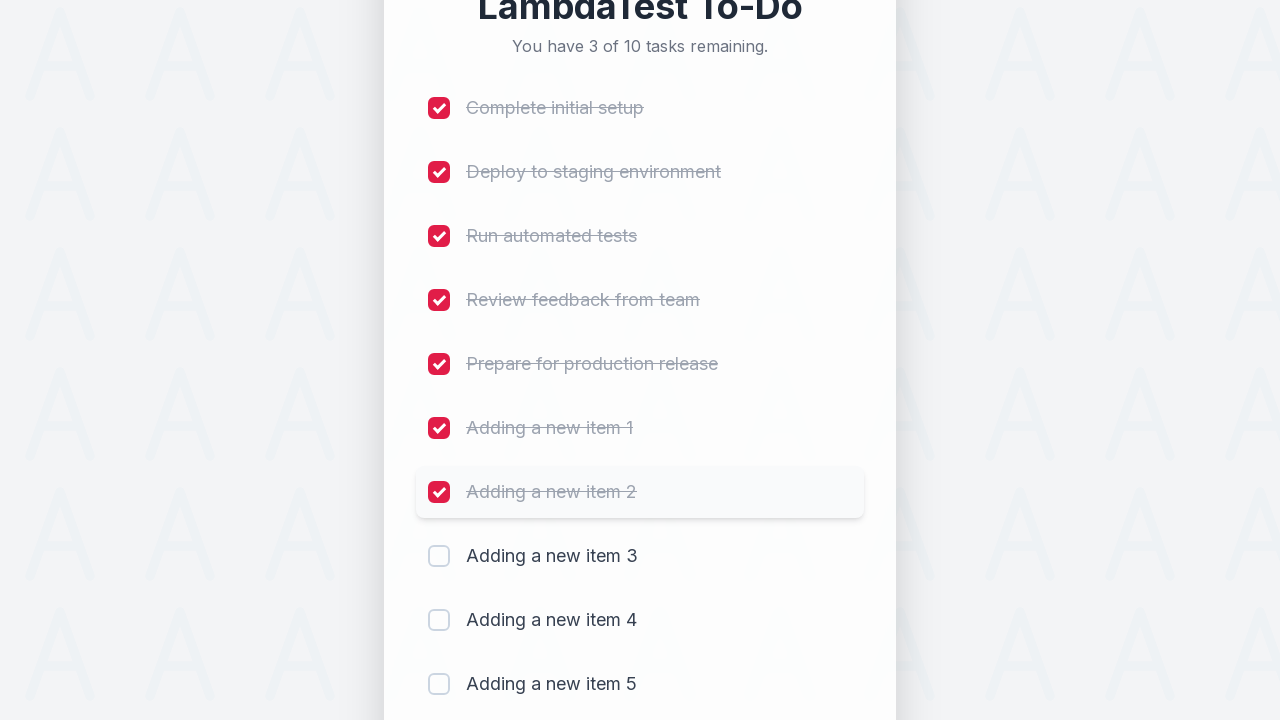

Clicked checkbox for item 8 to mark as completed at (439, 556) on (//input[@type='checkbox'])[8]
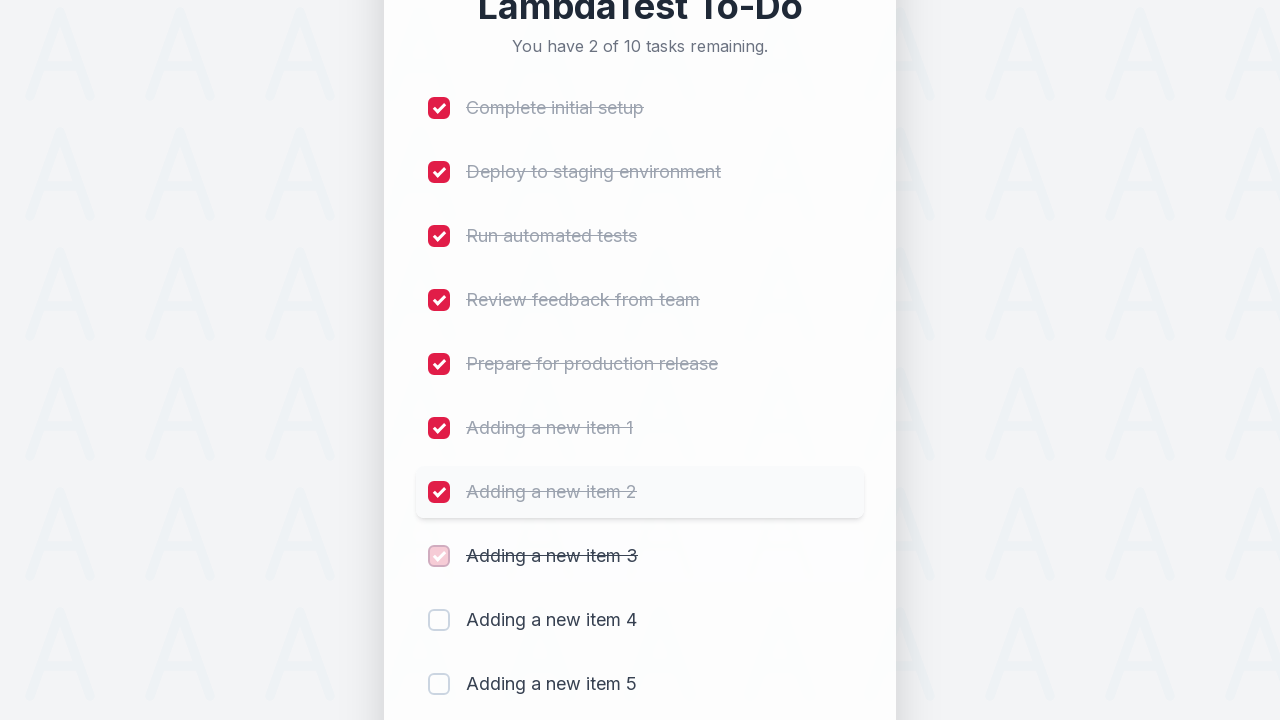

Waited 300ms after marking item 8 as completed
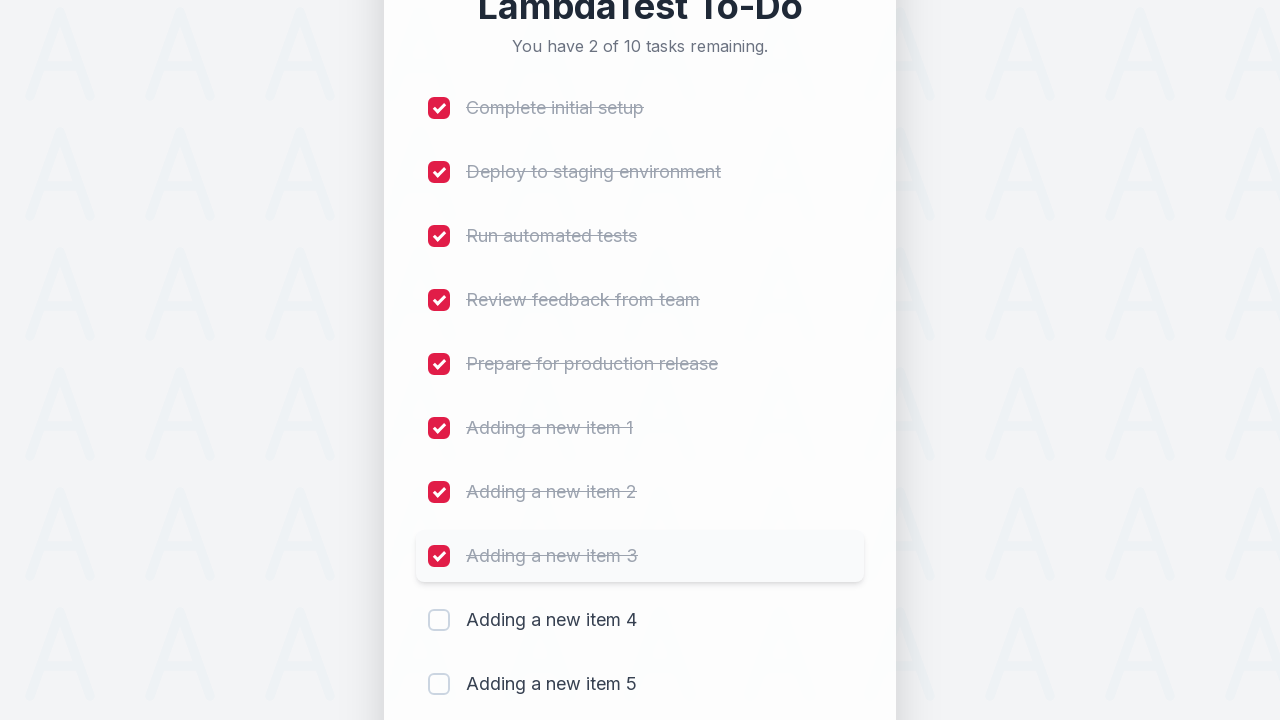

Clicked checkbox for item 9 to mark as completed at (439, 620) on (//input[@type='checkbox'])[9]
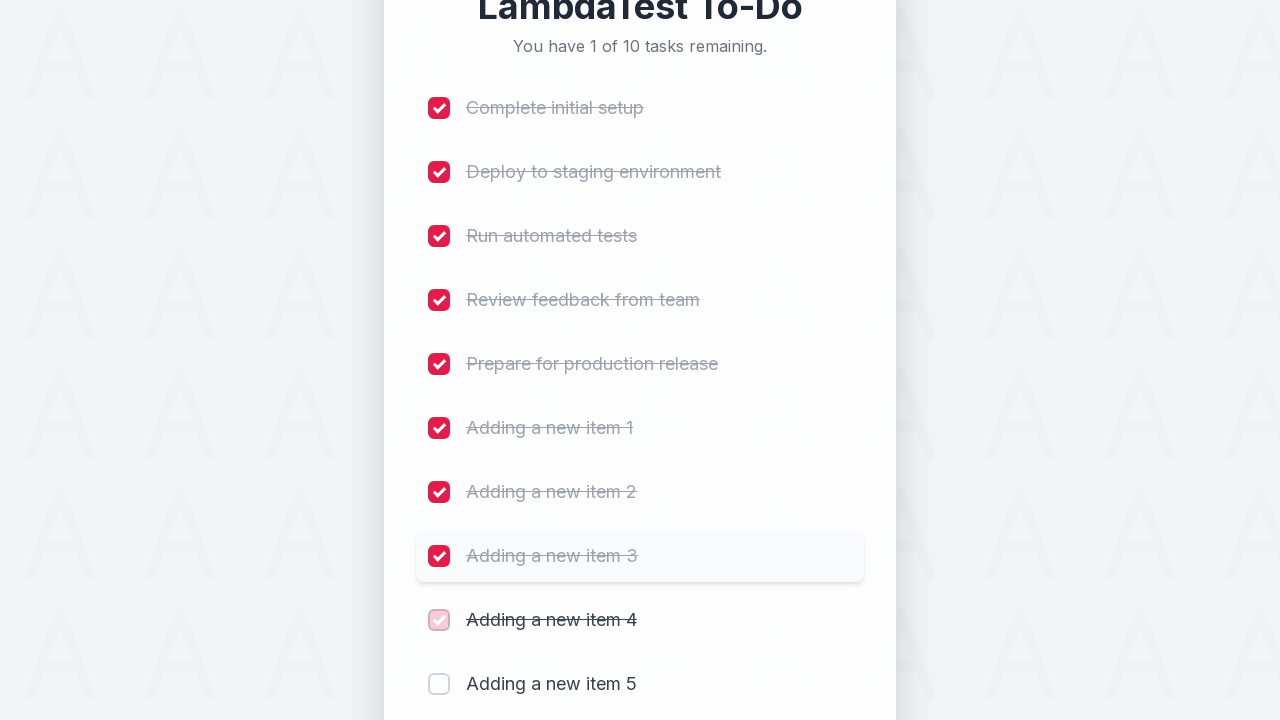

Waited 300ms after marking item 9 as completed
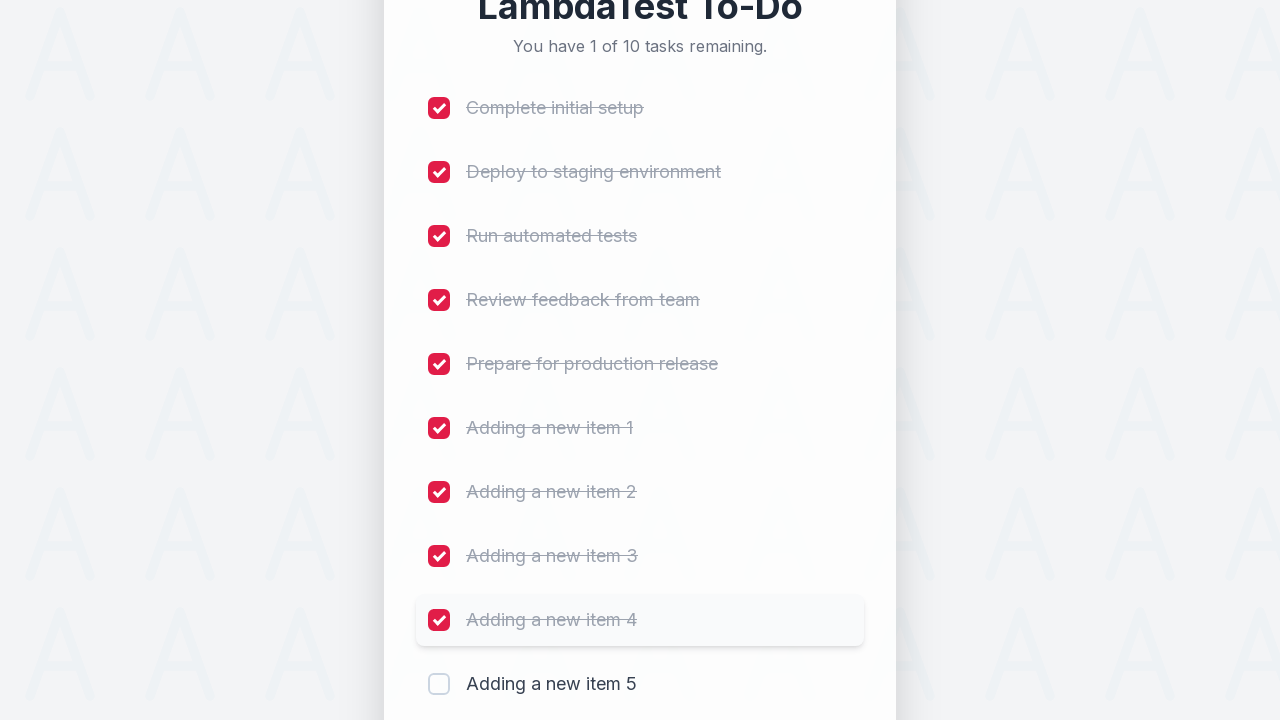

Clicked checkbox for item 10 to mark as completed at (439, 684) on (//input[@type='checkbox'])[10]
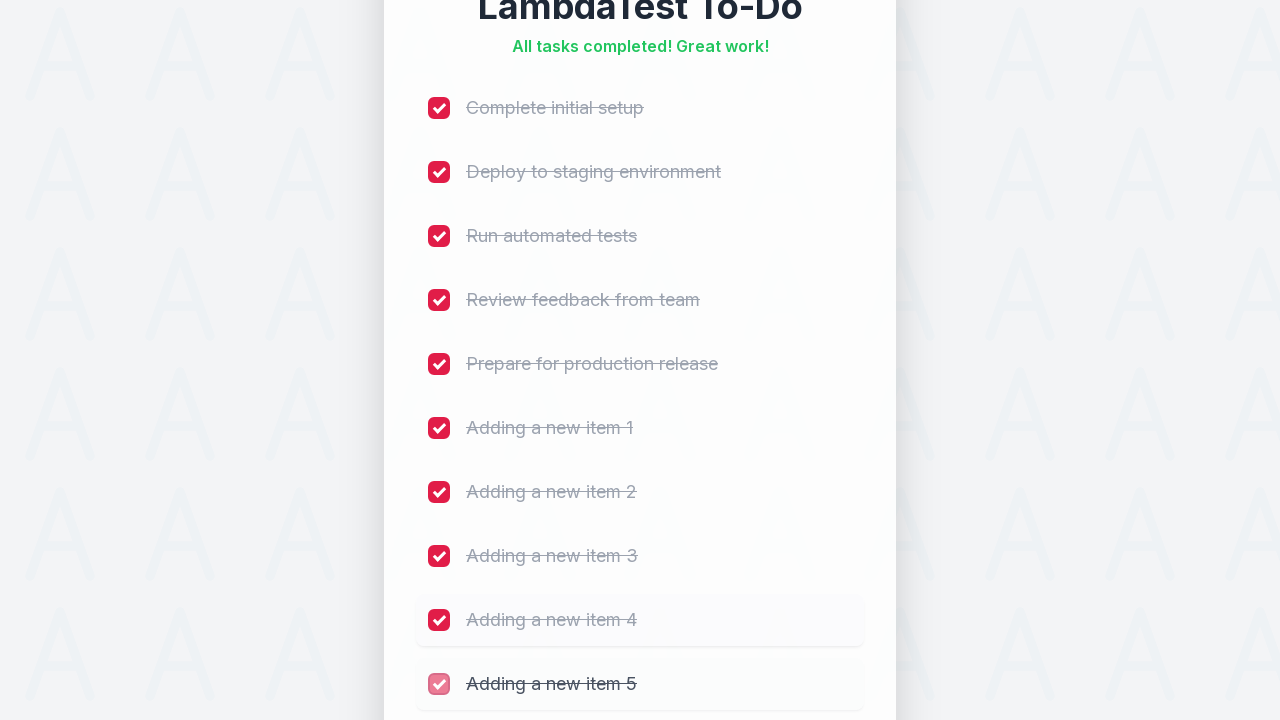

Waited 300ms after marking item 10 as completed
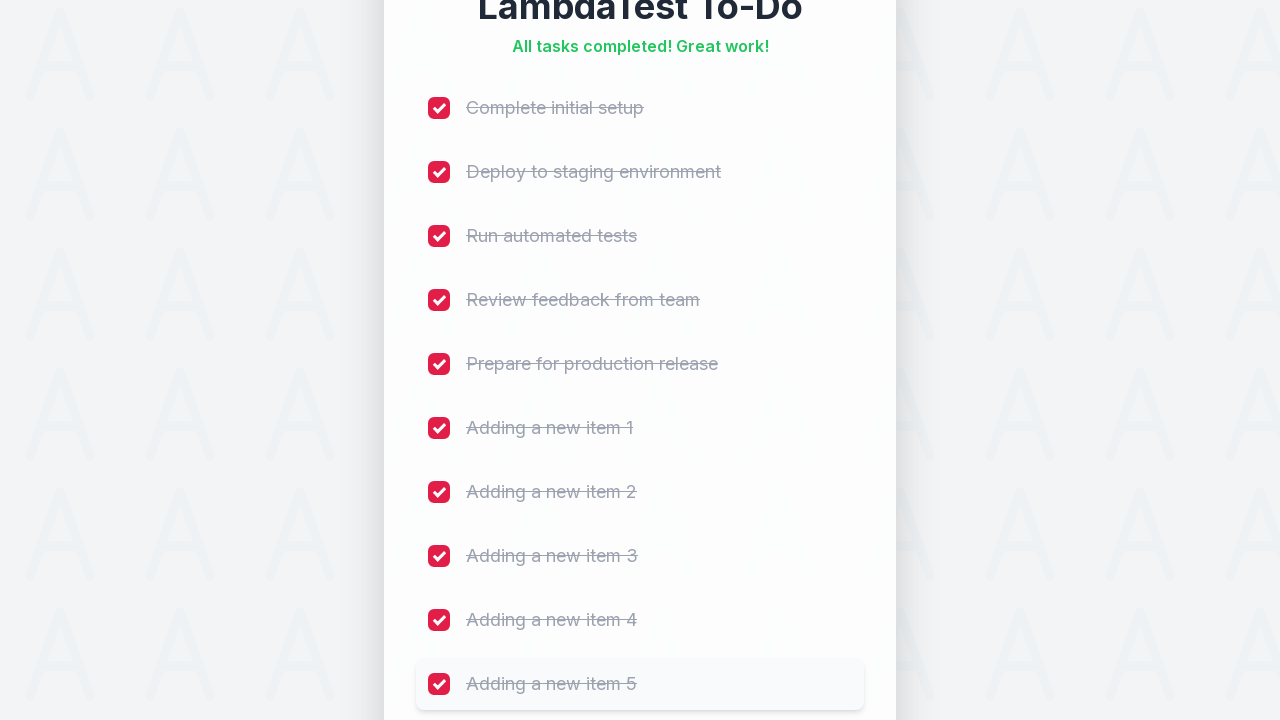

Verified all items are marked as completed
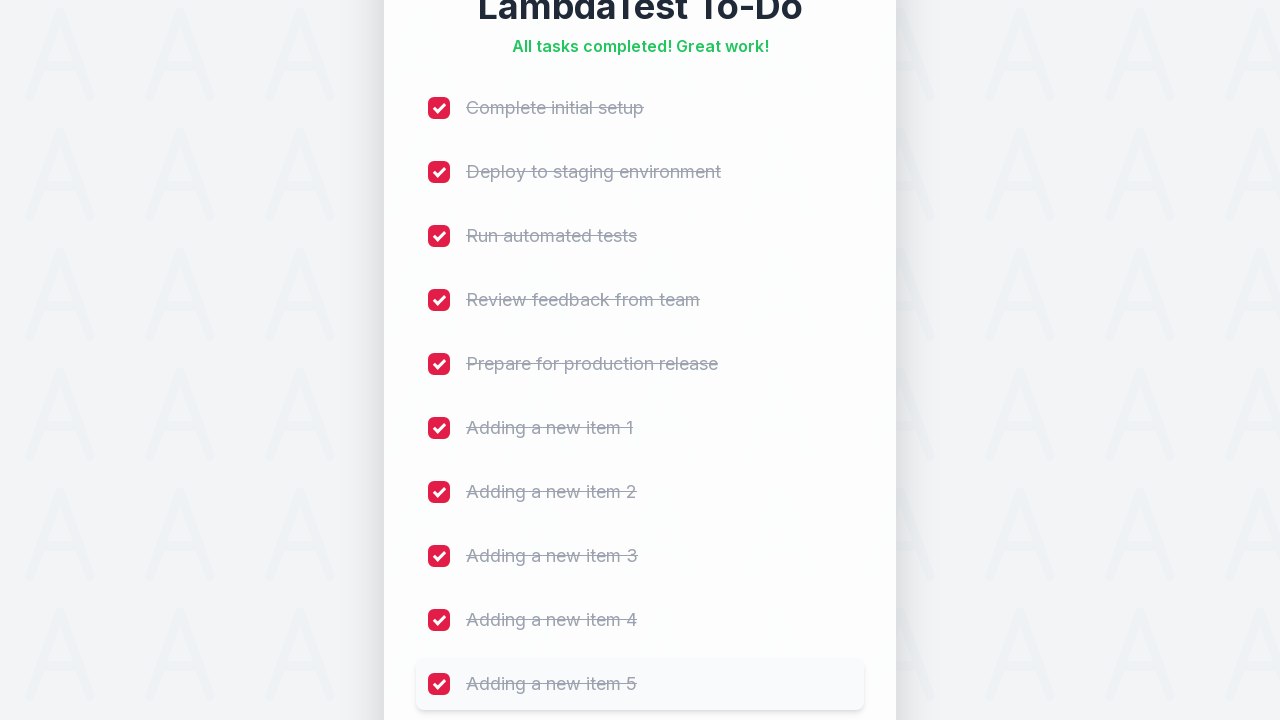

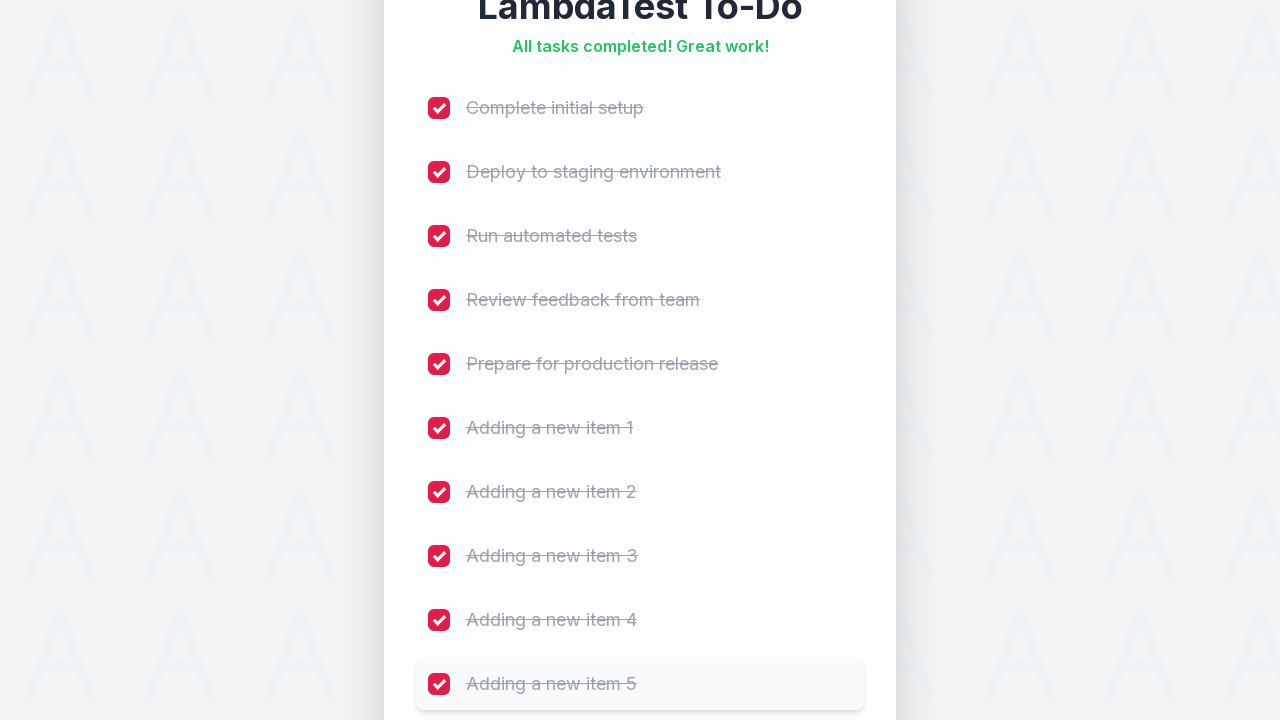